Completes a multi-page software survey by filling out demographics (company size, job seniority, job title, UK location), rating various software types, rating experiences with different aspects, entering a text response, and providing contact preferences with email.

Starting URL: https://software-survey.red-folder.com/?IsTest

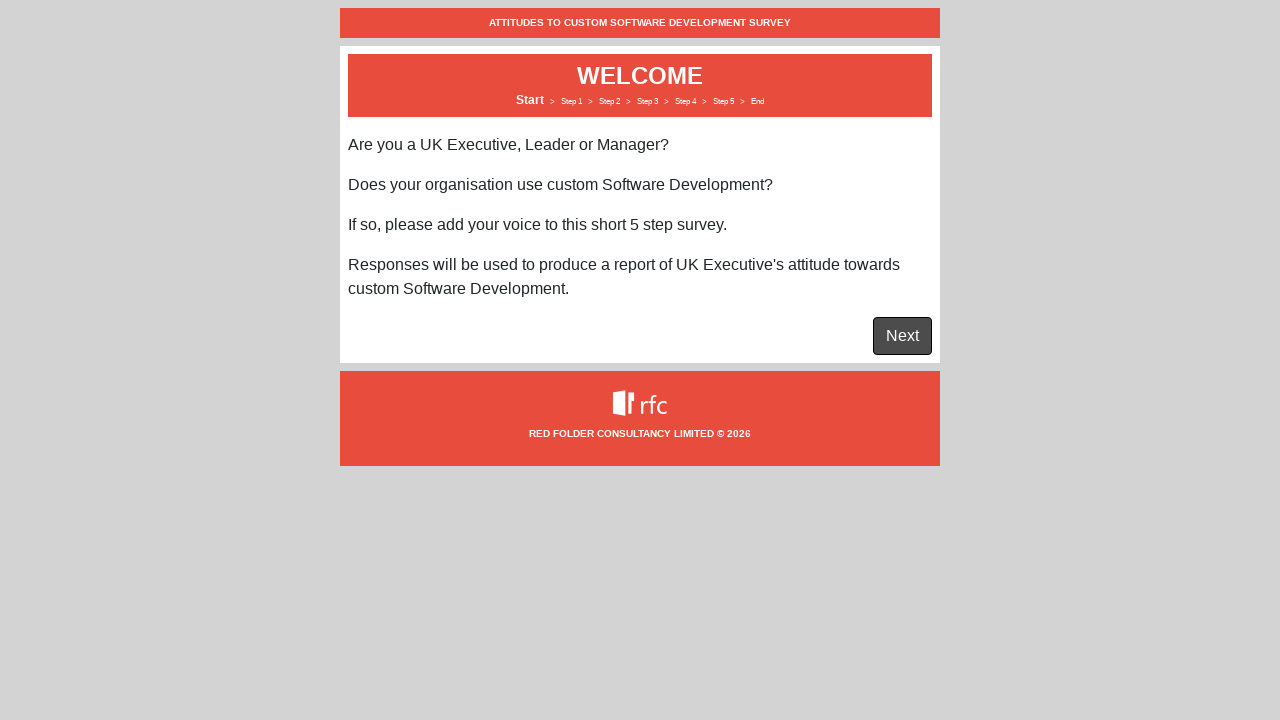

Welcome page loaded - h1 element found
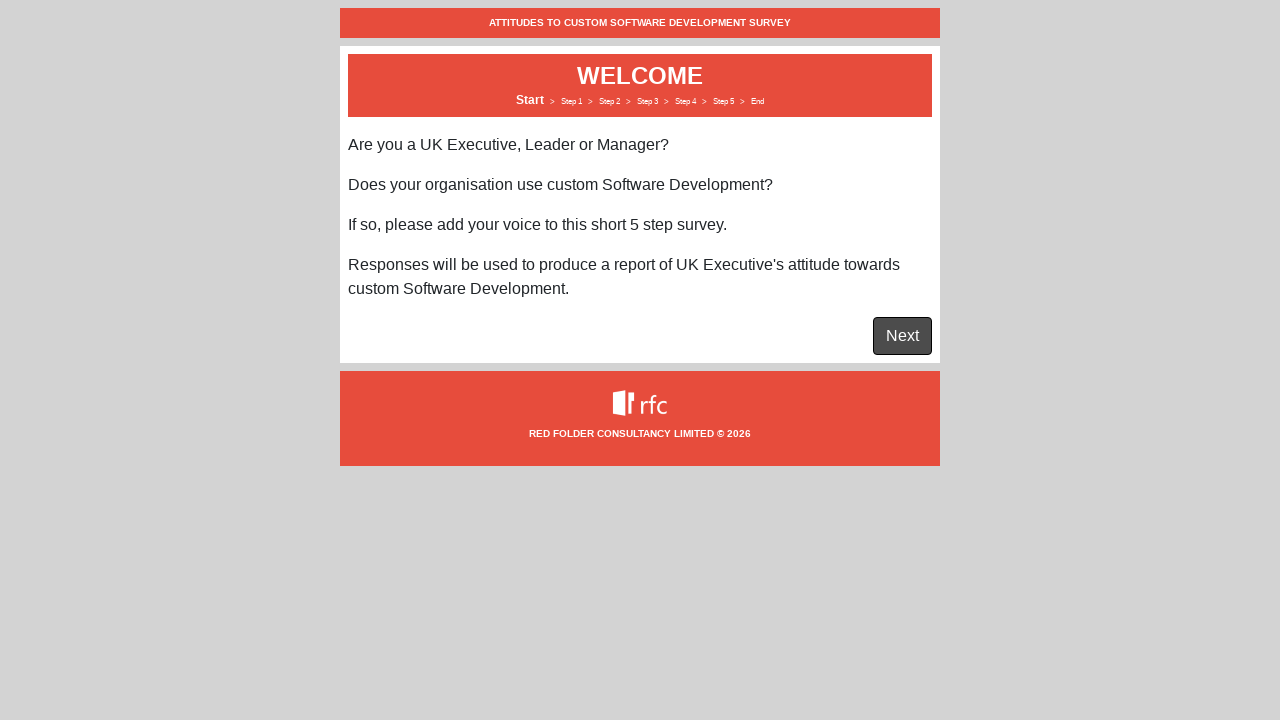

Welcome page confirmed - 'WELCOME' heading displayed
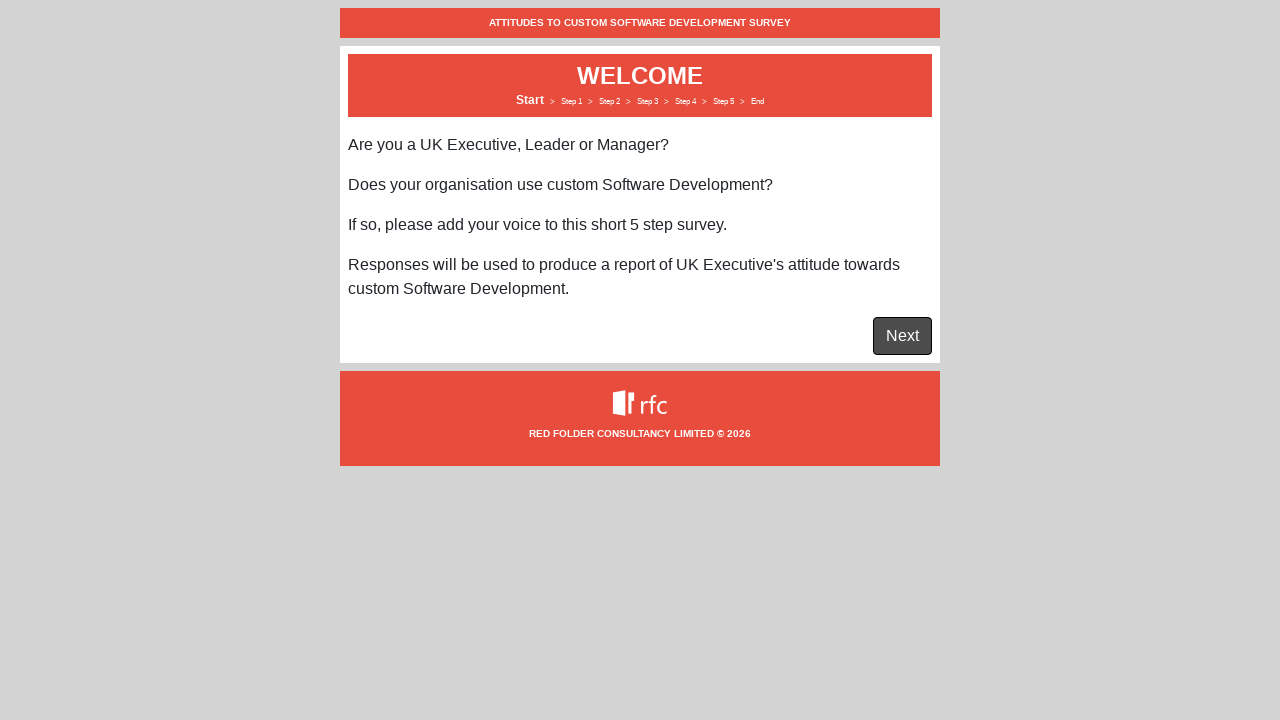

Clicked Next button to navigate to Demographics page at (902, 336) on xpath=//button[@type='submit' and text()='Next']
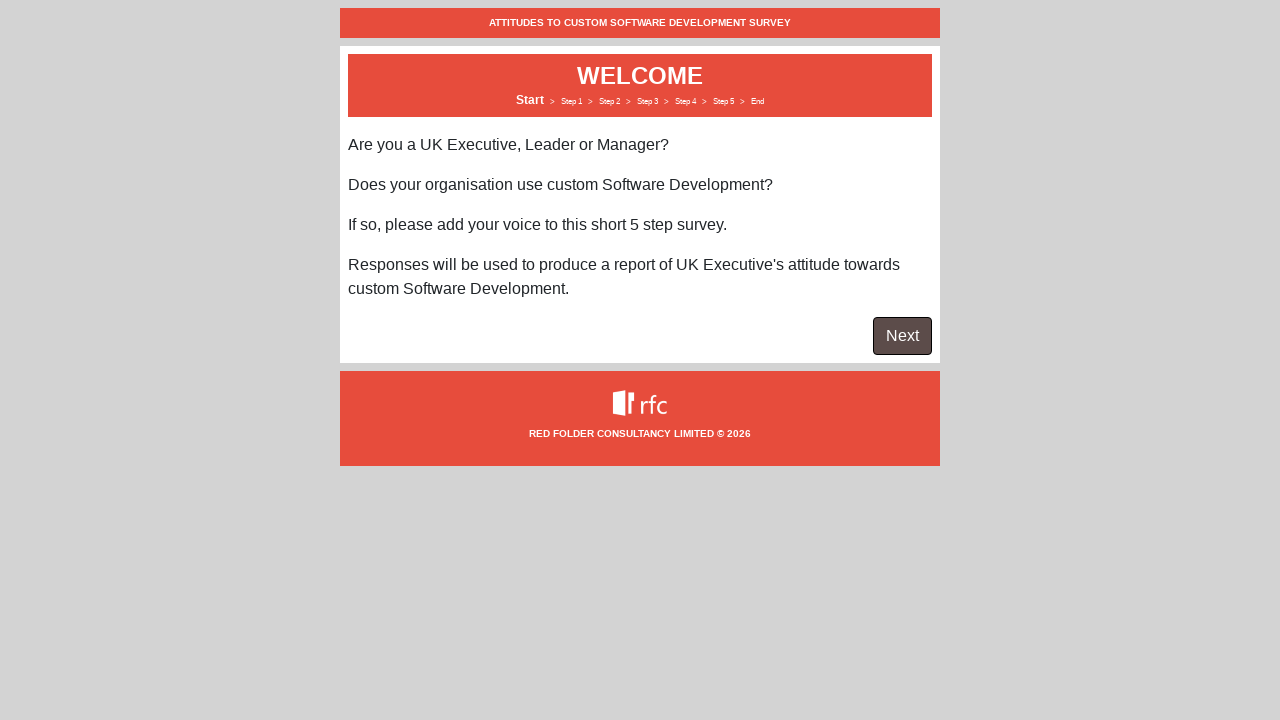

Demographics page loaded - 'DEMOGRAPHICS' heading displayed
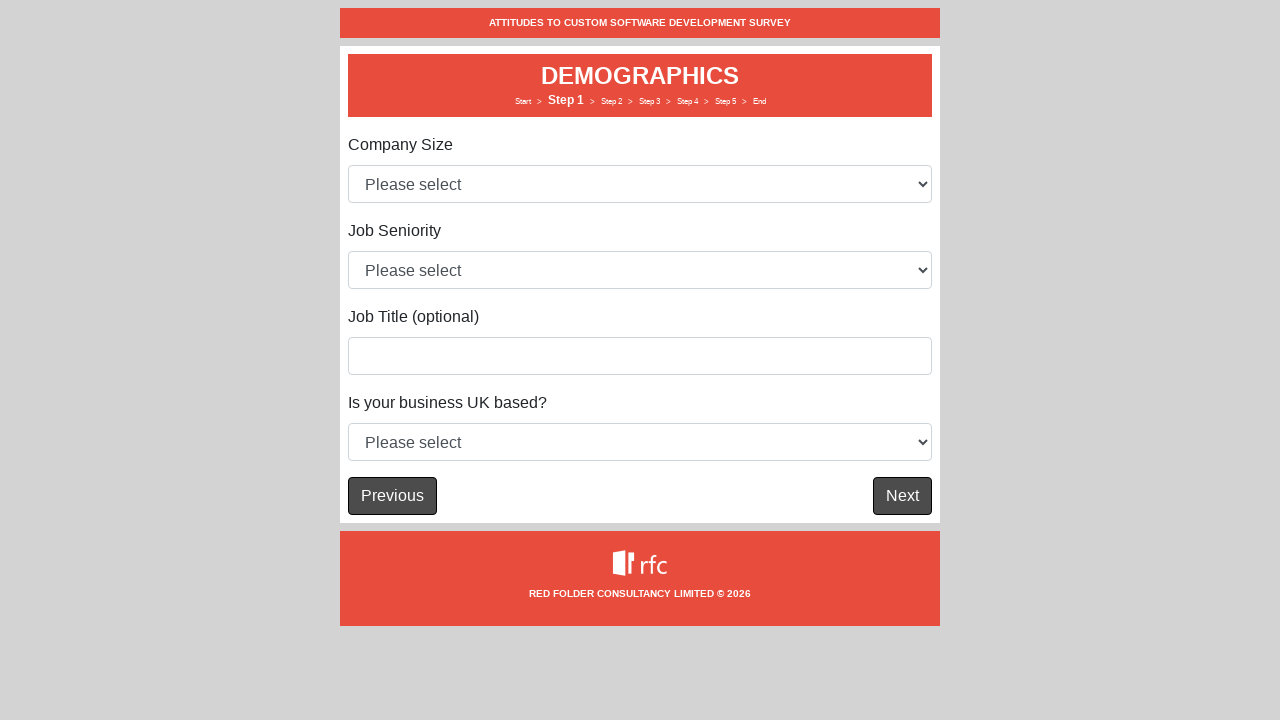

Selected '201-500 employees' for company size on #company-size
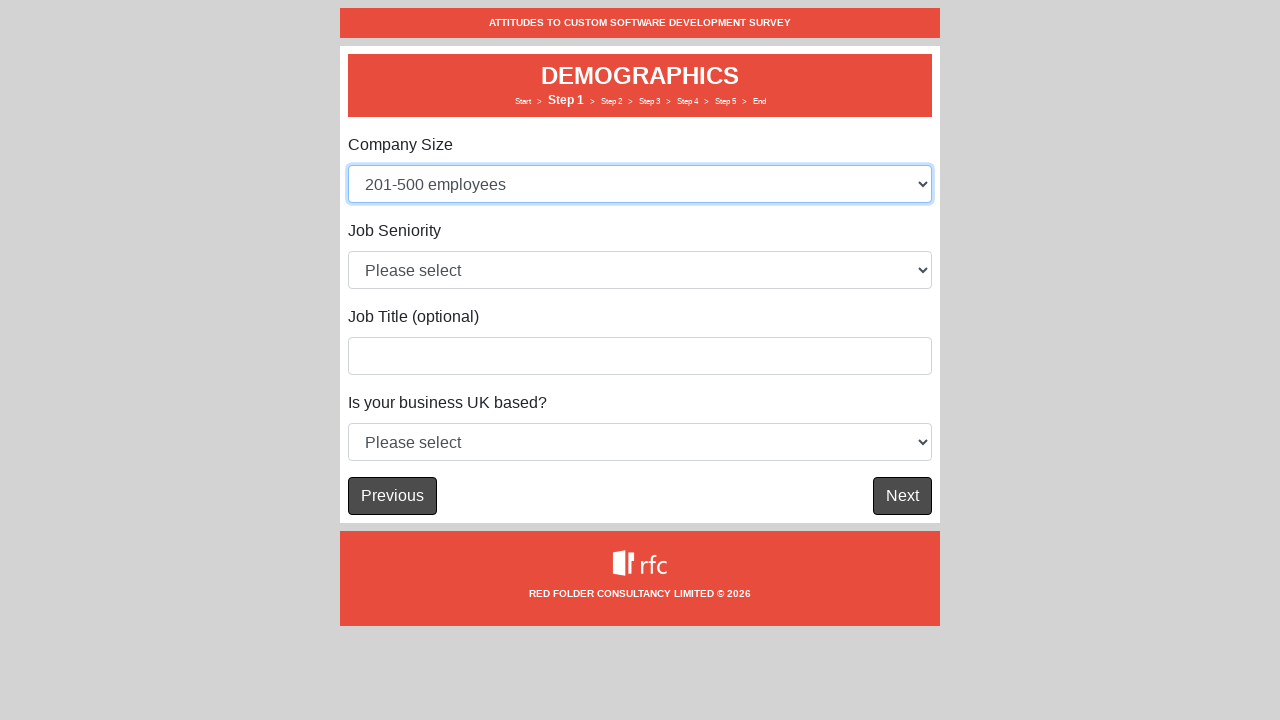

Selected 'CXO' for job seniority on #job-seniority
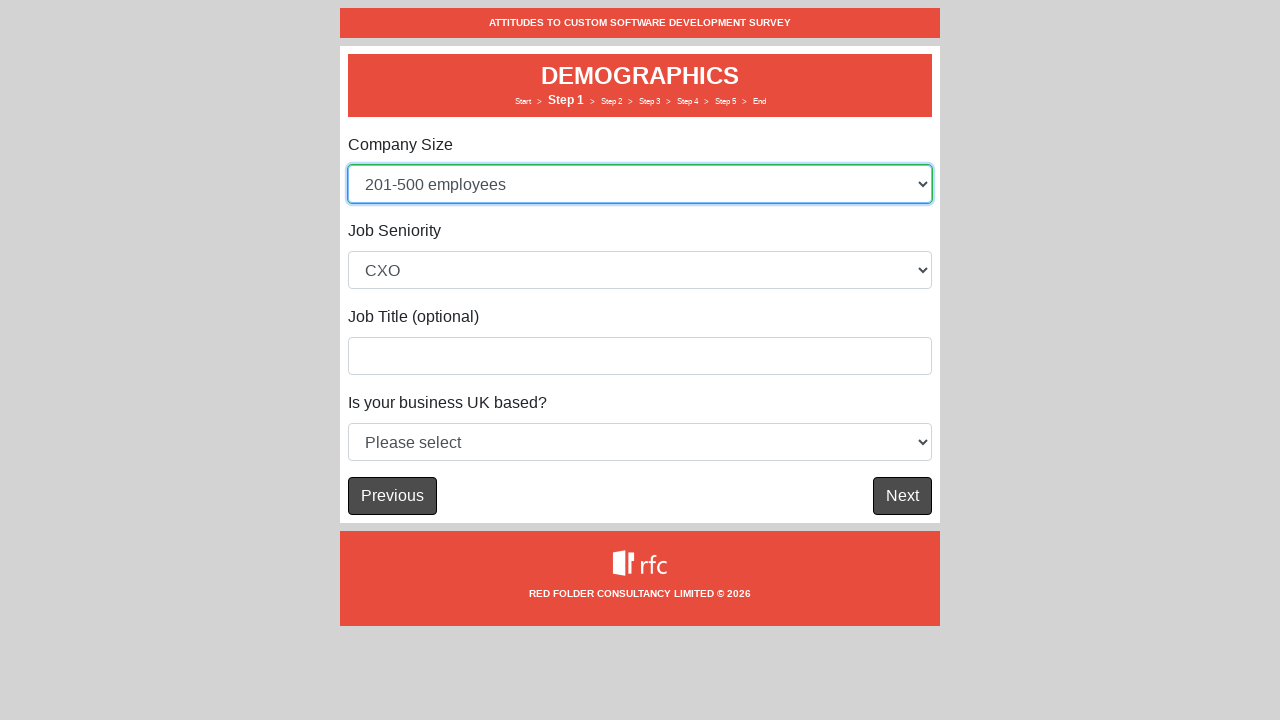

Entered 'The boss' as job title on #job-title
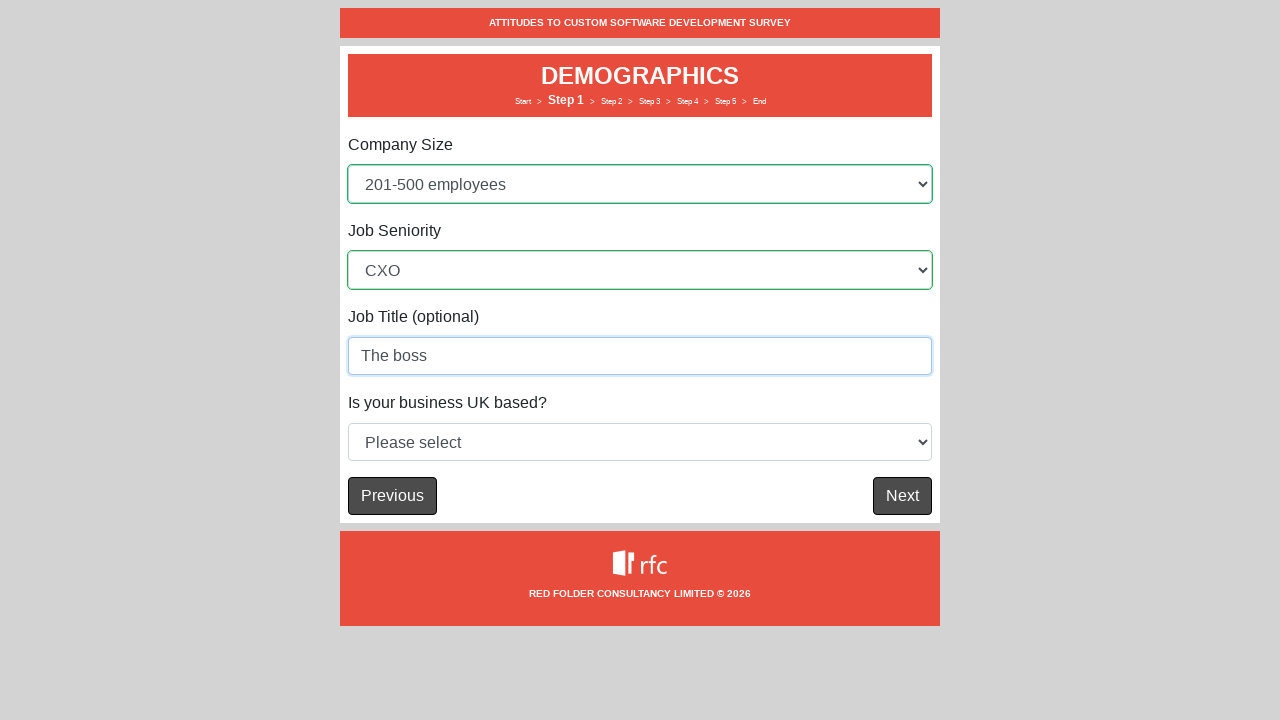

Selected 'Partially' for UK location on #uk-based
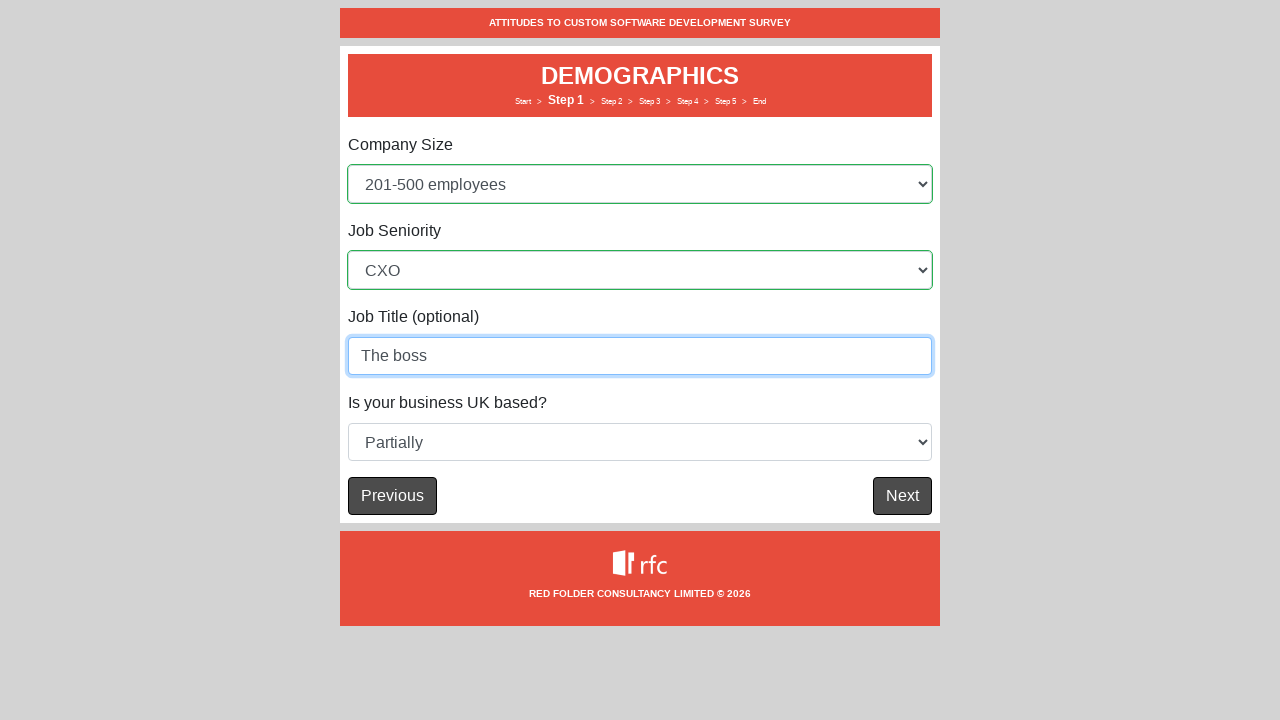

Clicked Next button to navigate to Software Types page at (902, 496) on xpath=//button[@type='submit' and text()='Next']
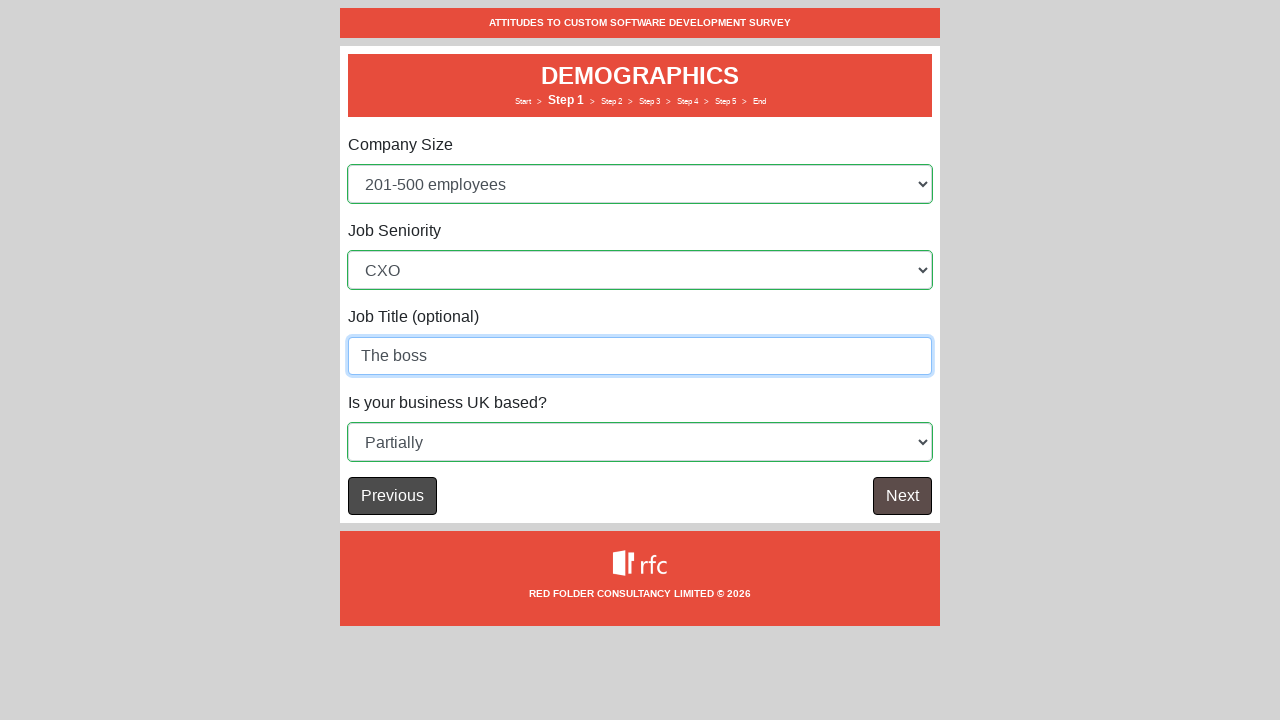

Software Types page loaded - 'SOFTWARE TYPES' heading displayed
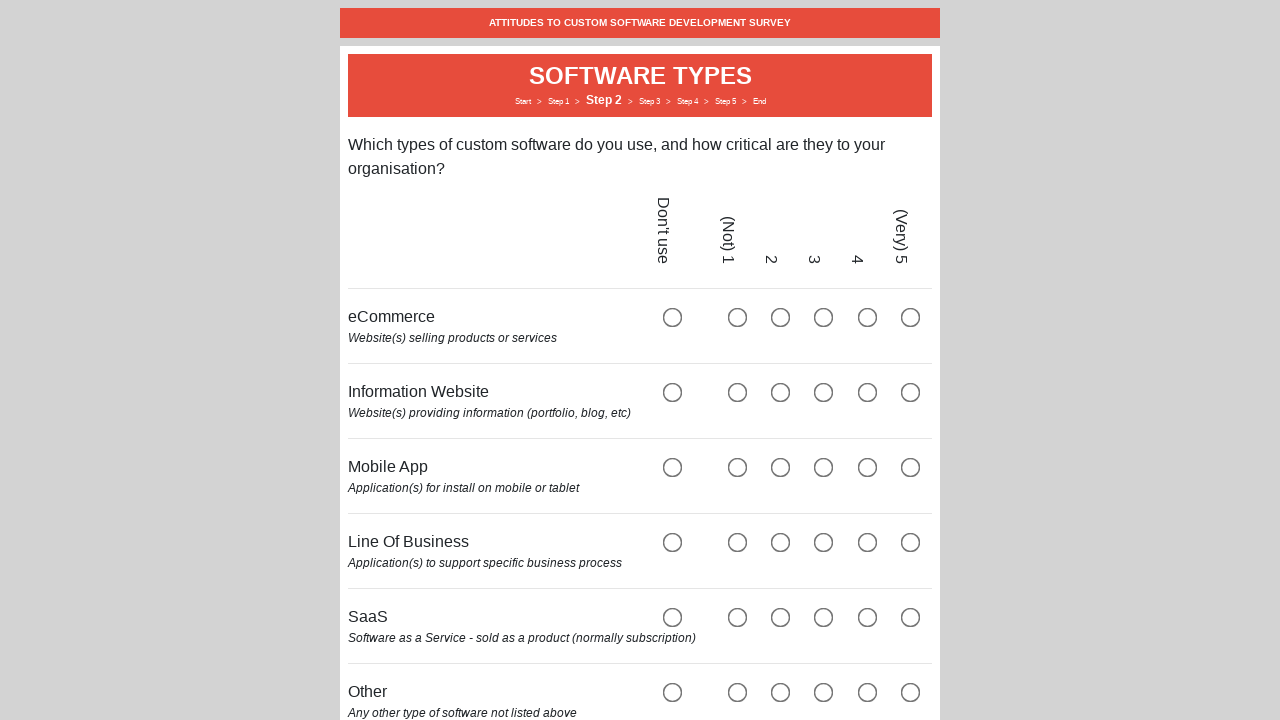

Selected 4th rating option for e-commerce at (824, 317) on [name='e-commerce'] >> nth=3
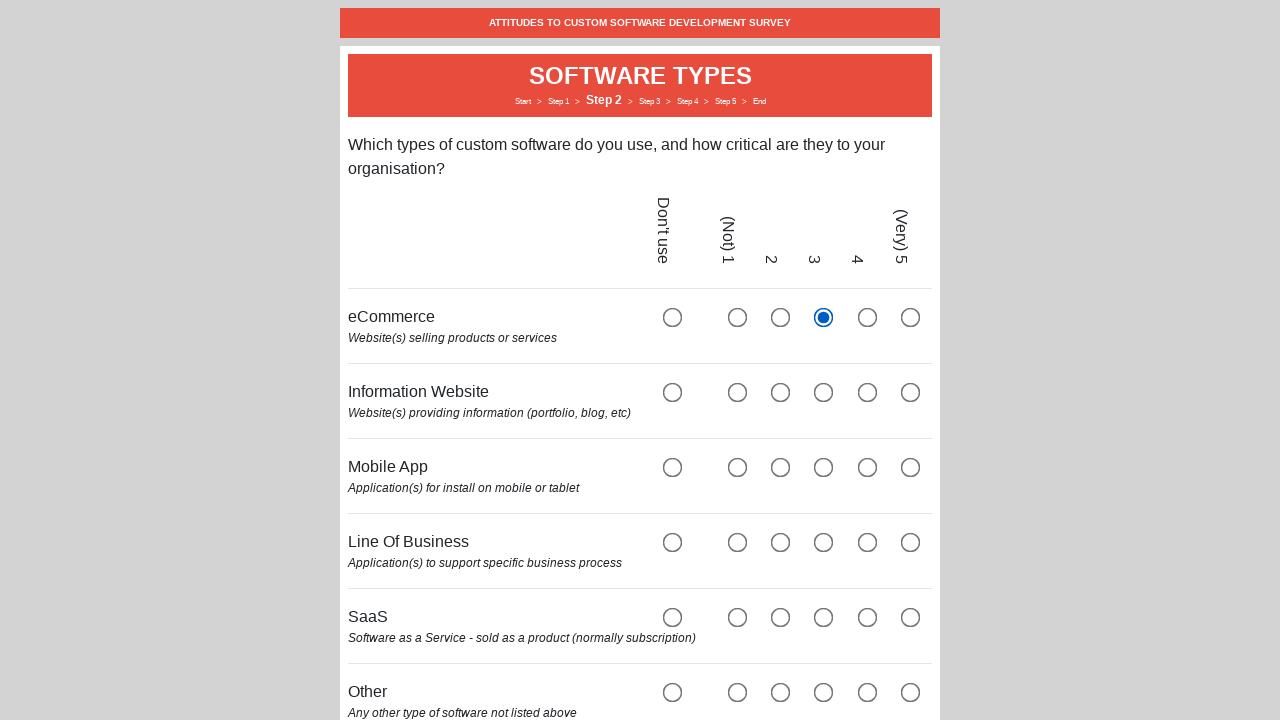

Selected 4th rating option for information website at (824, 392) on [name='information-website'] >> nth=3
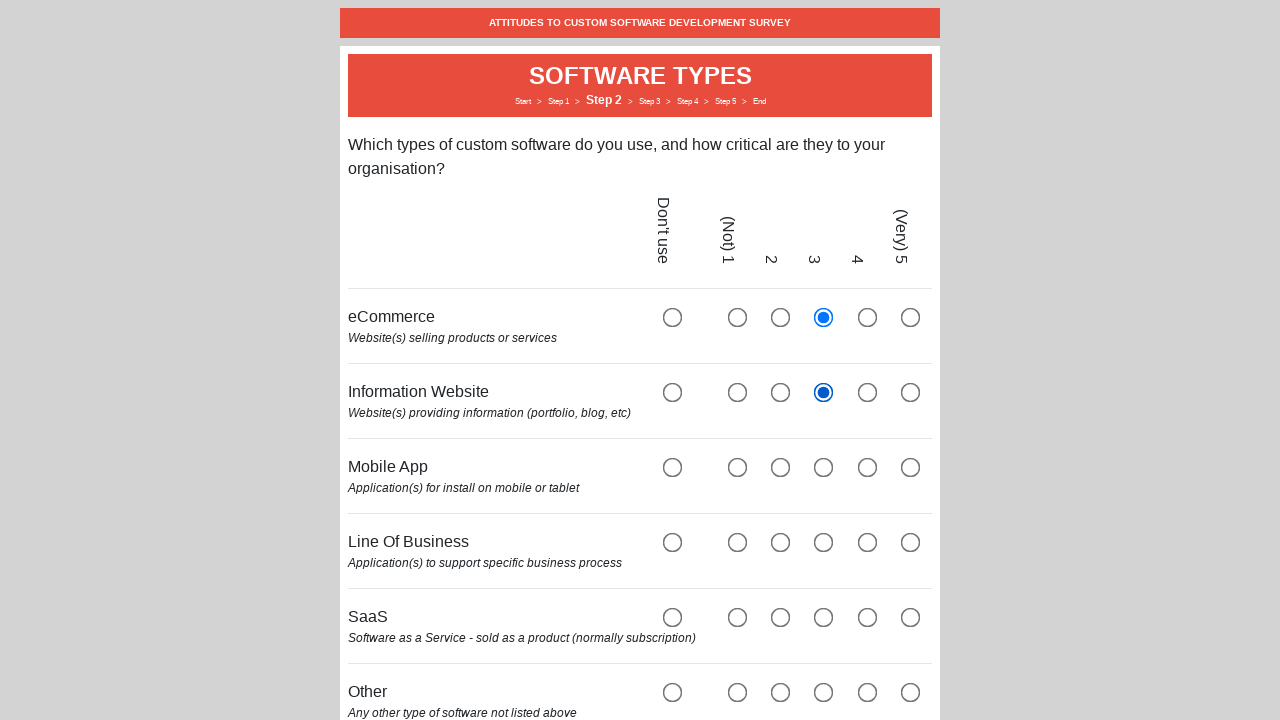

Selected 4th rating option for mobile apps at (824, 467) on [name='mobile-apps'] >> nth=3
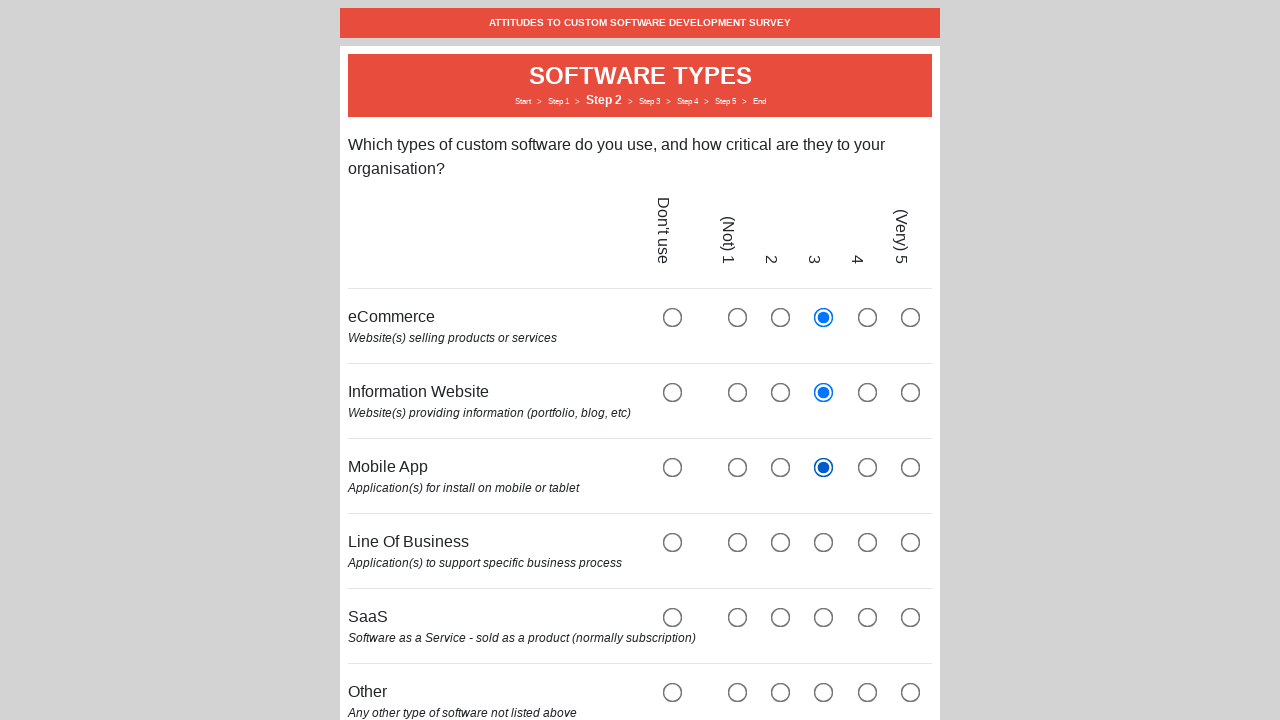

Selected 4th rating option for line of business software at (824, 542) on [name='line-of-business'] >> nth=3
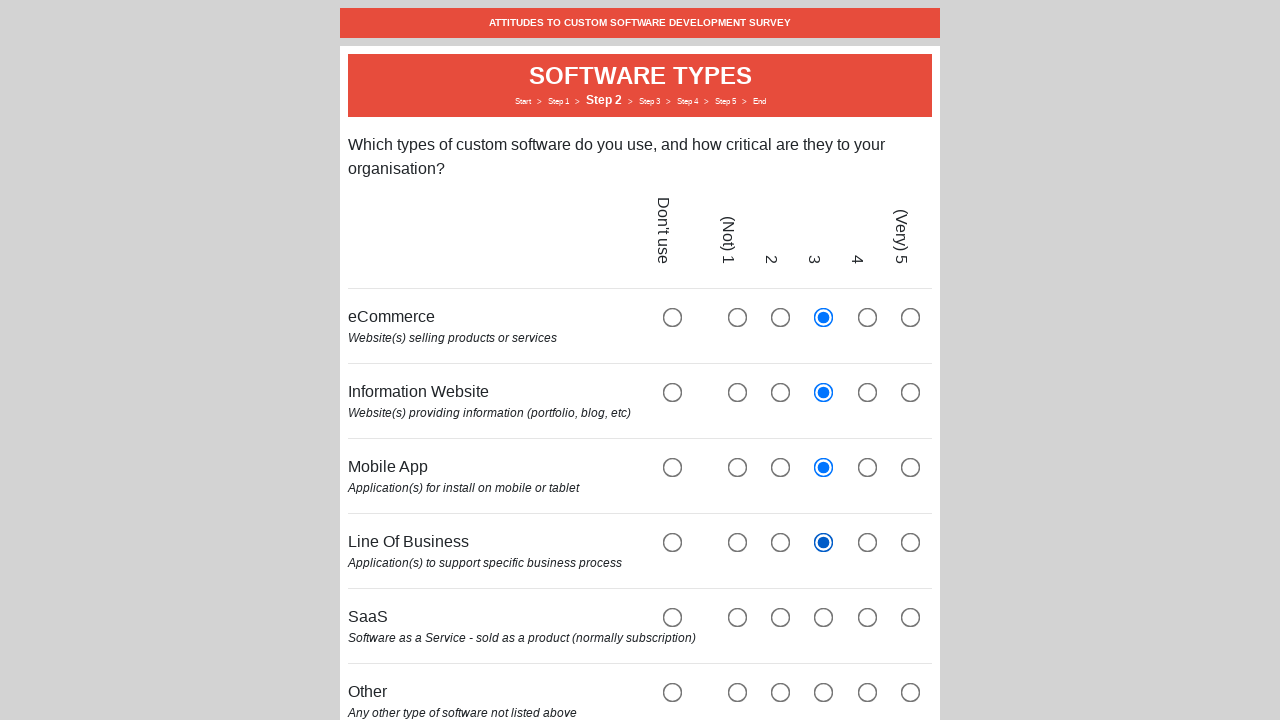

Selected 4th rating option for software as a service at (824, 617) on [name='software-as-a-service'] >> nth=3
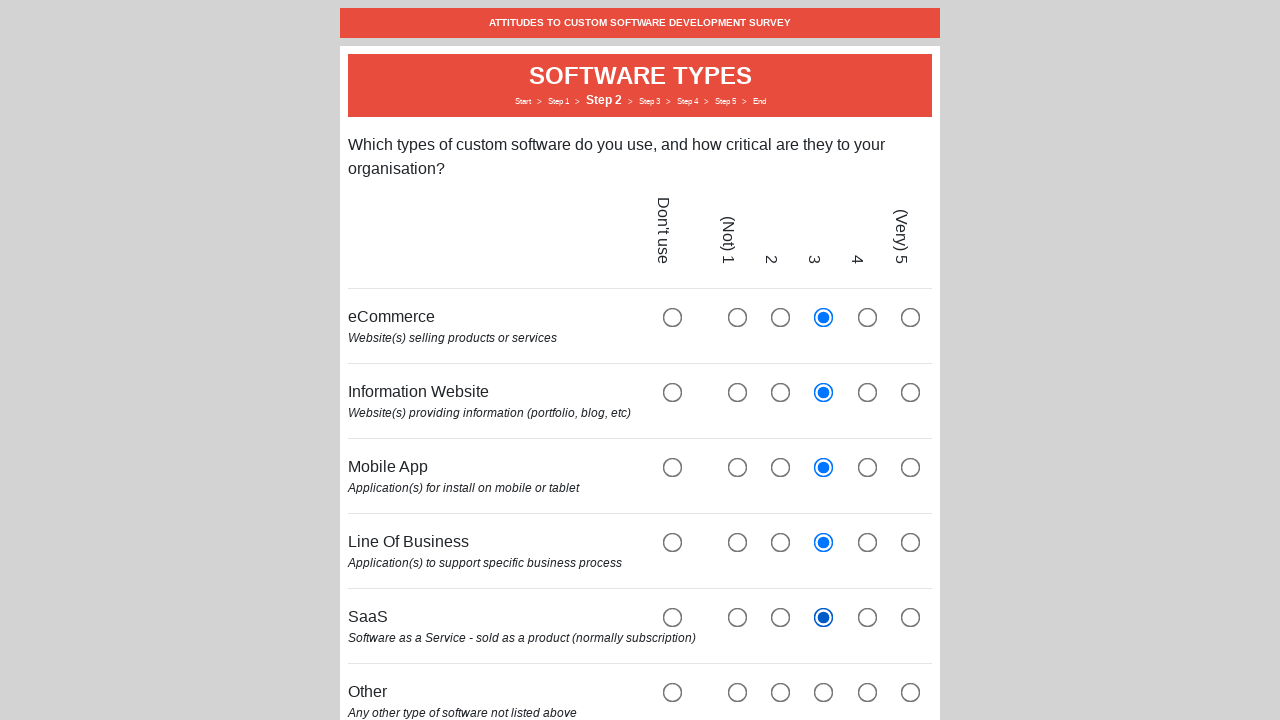

Selected 4th rating option for other software types at (824, 692) on [name='other'] >> nth=3
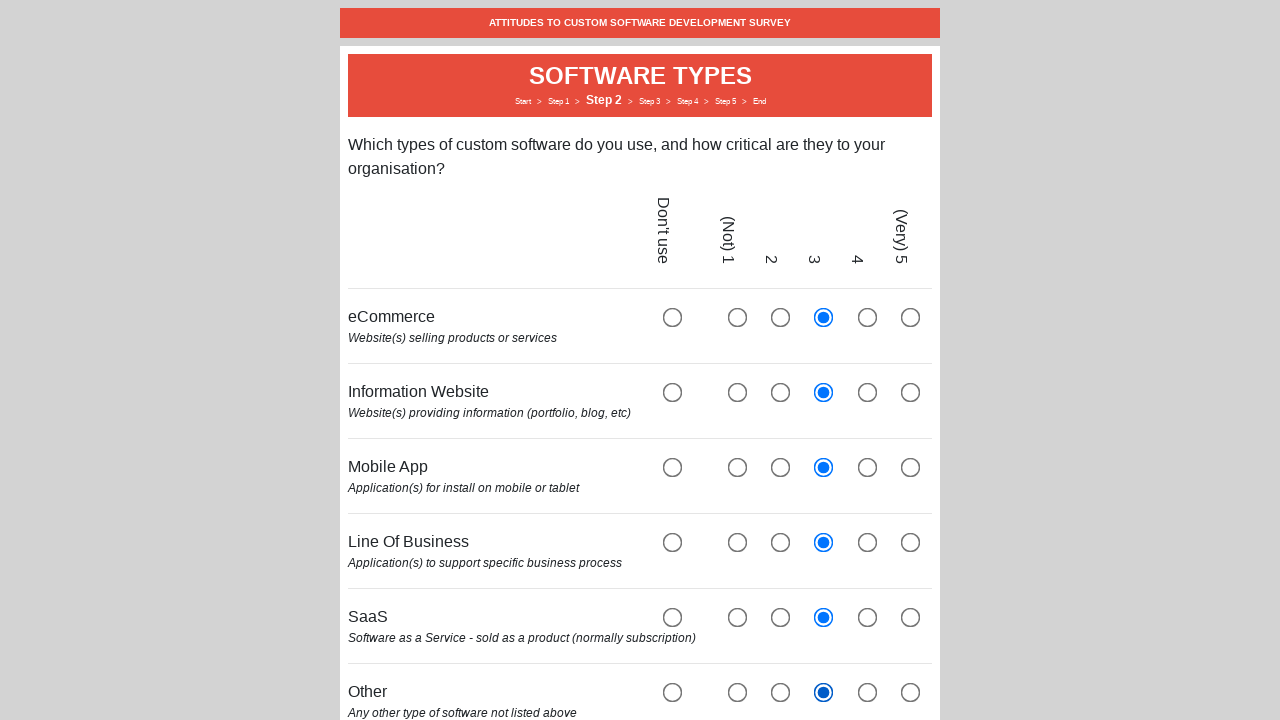

Clicked Next button to navigate to Your Experiences page at (902, 582) on xpath=//button[@type='submit' and text()='Next']
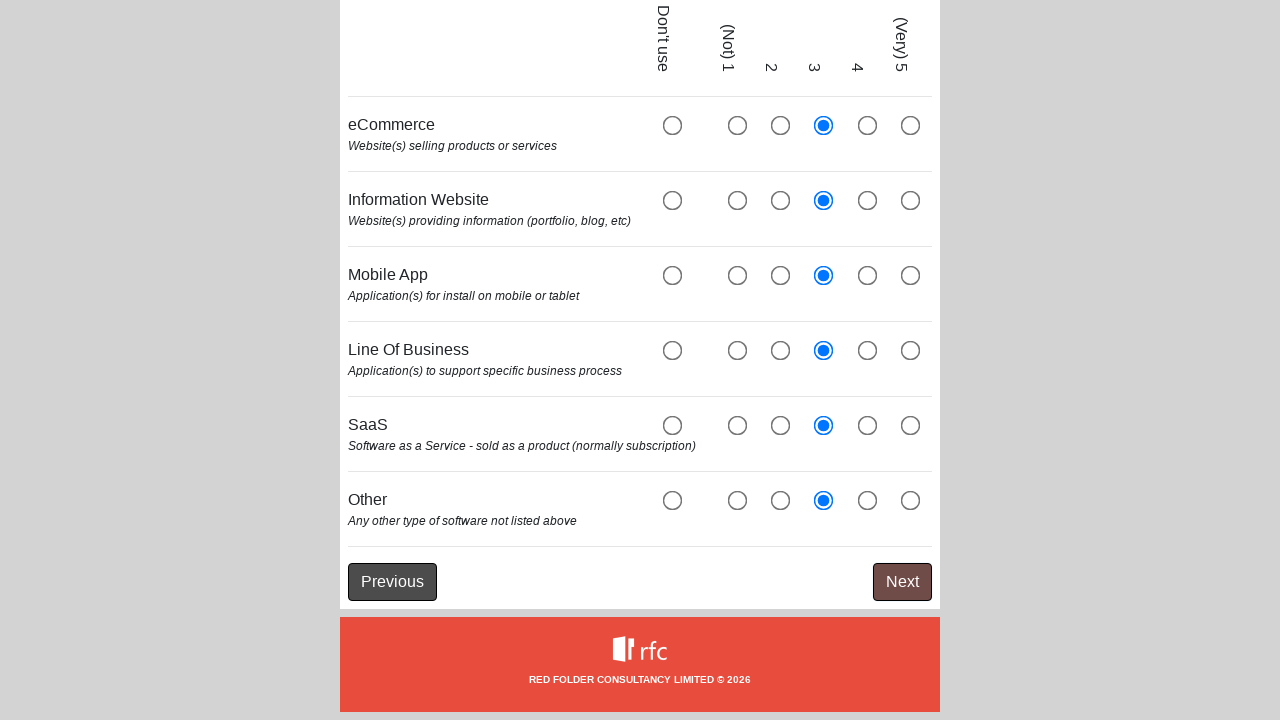

Your Experiences page loaded - 'YOUR EXPERIENCES' heading displayed
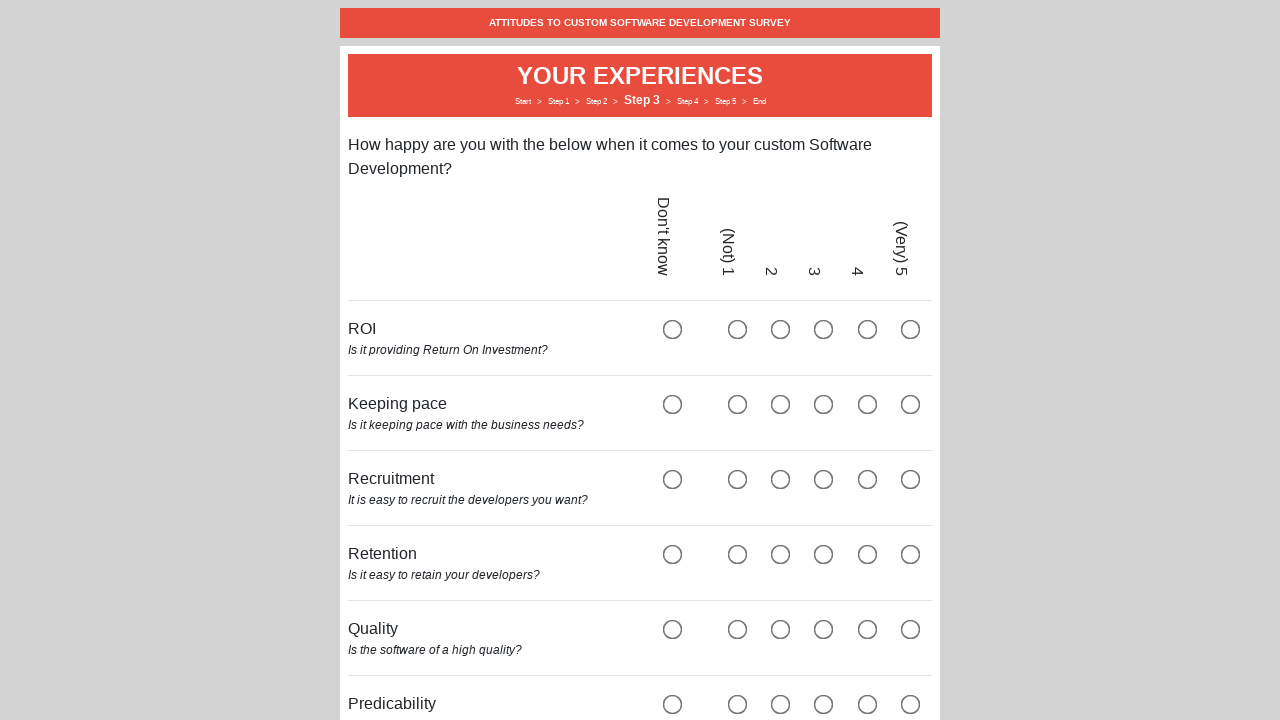

Selected 4th rating option for return on investment at (824, 329) on [name='return-on-investment'] >> nth=3
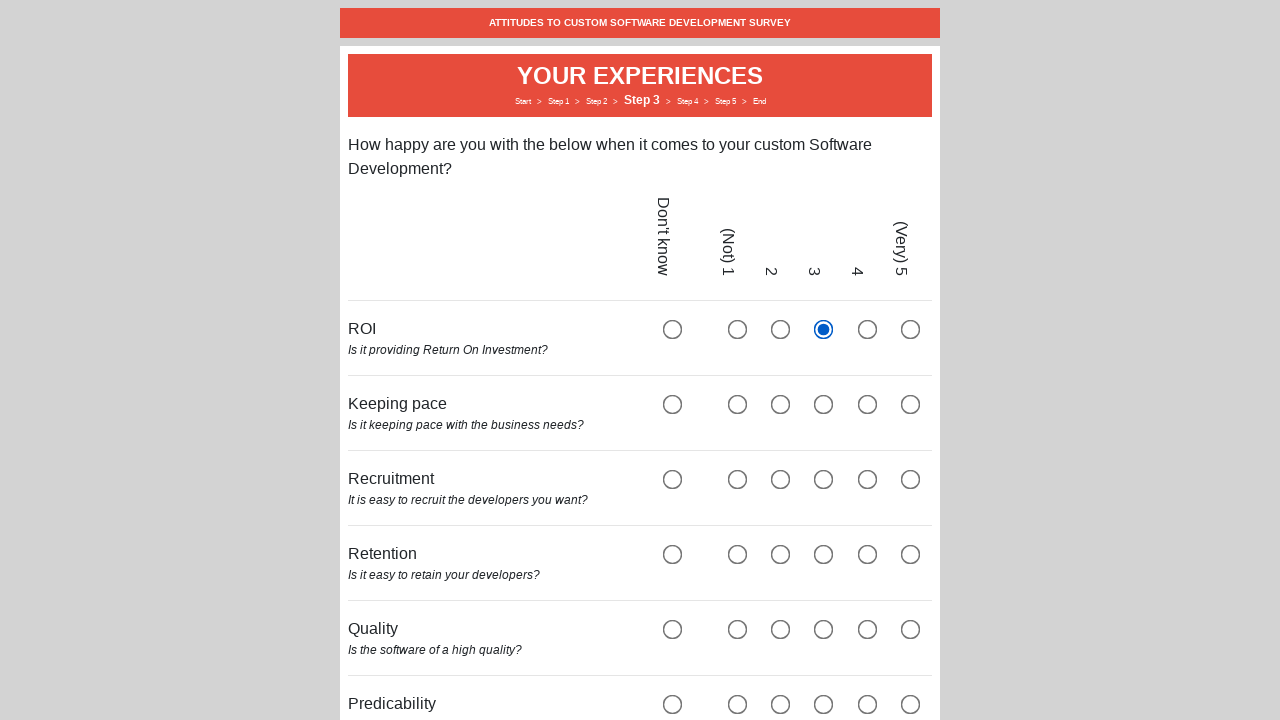

Selected 4th rating option for keeping pace at (824, 404) on [name='keeping-pace'] >> nth=3
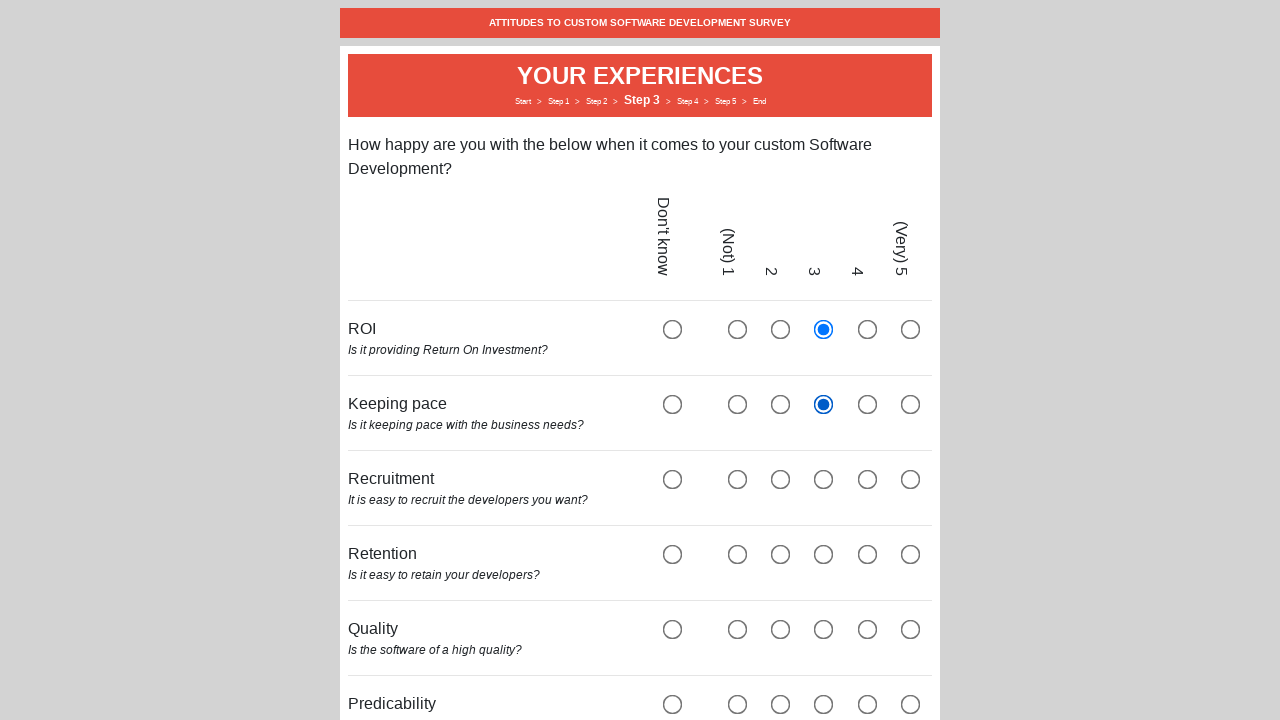

Selected 4th rating option for recruitment at (824, 479) on [name='recruitment'] >> nth=3
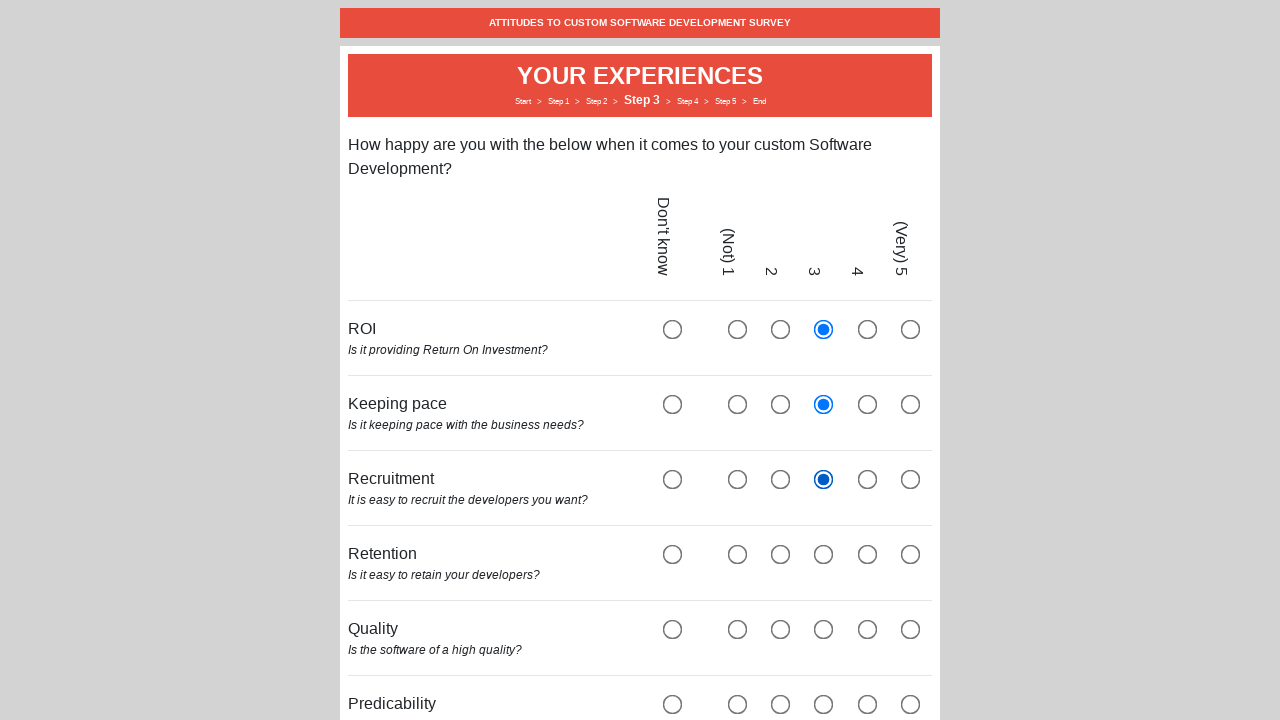

Selected 4th rating option for retention at (824, 554) on [name='retention'] >> nth=3
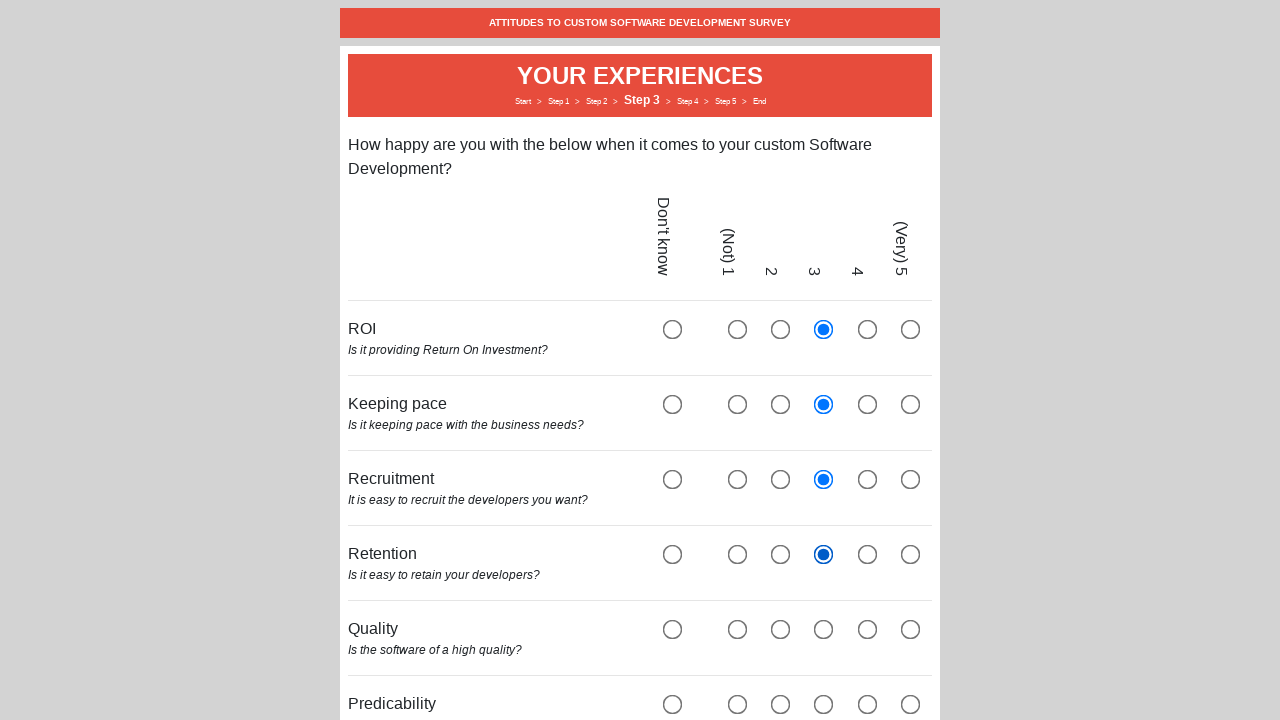

Selected 4th rating option for quality at (824, 629) on [name='quality'] >> nth=3
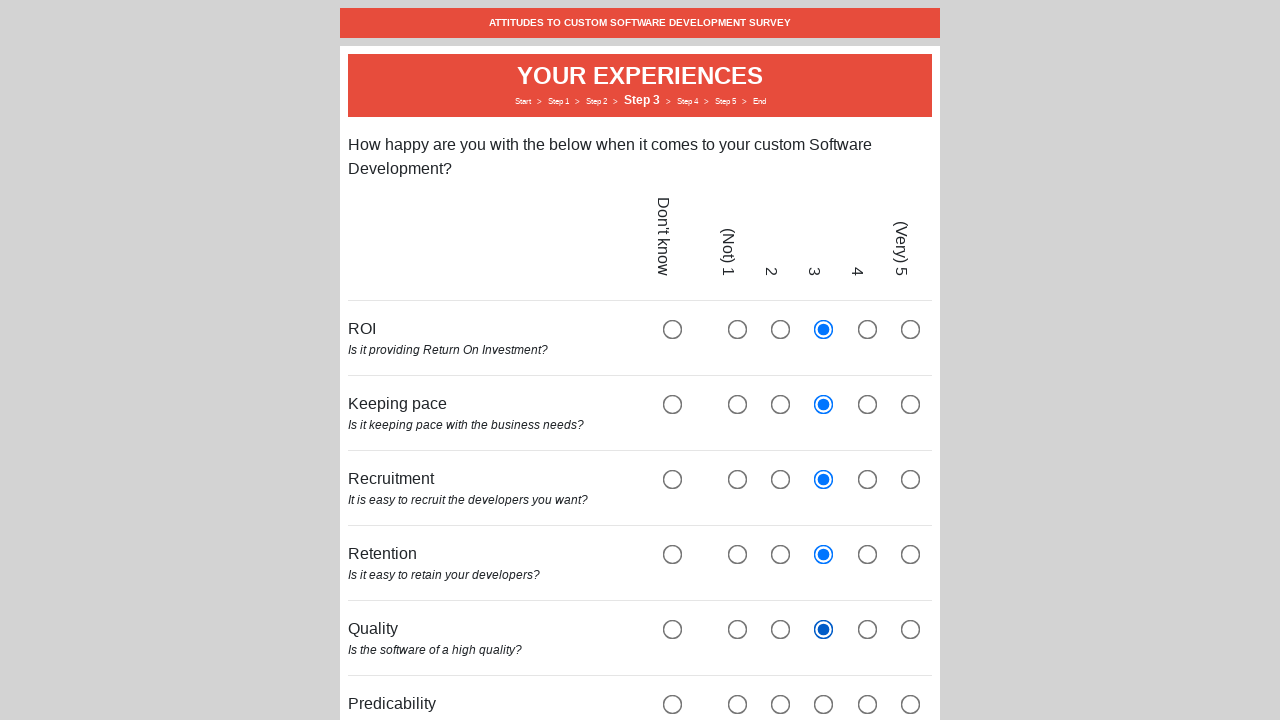

Selected 4th rating option for predictability at (824, 704) on [name='predicability'] >> nth=3
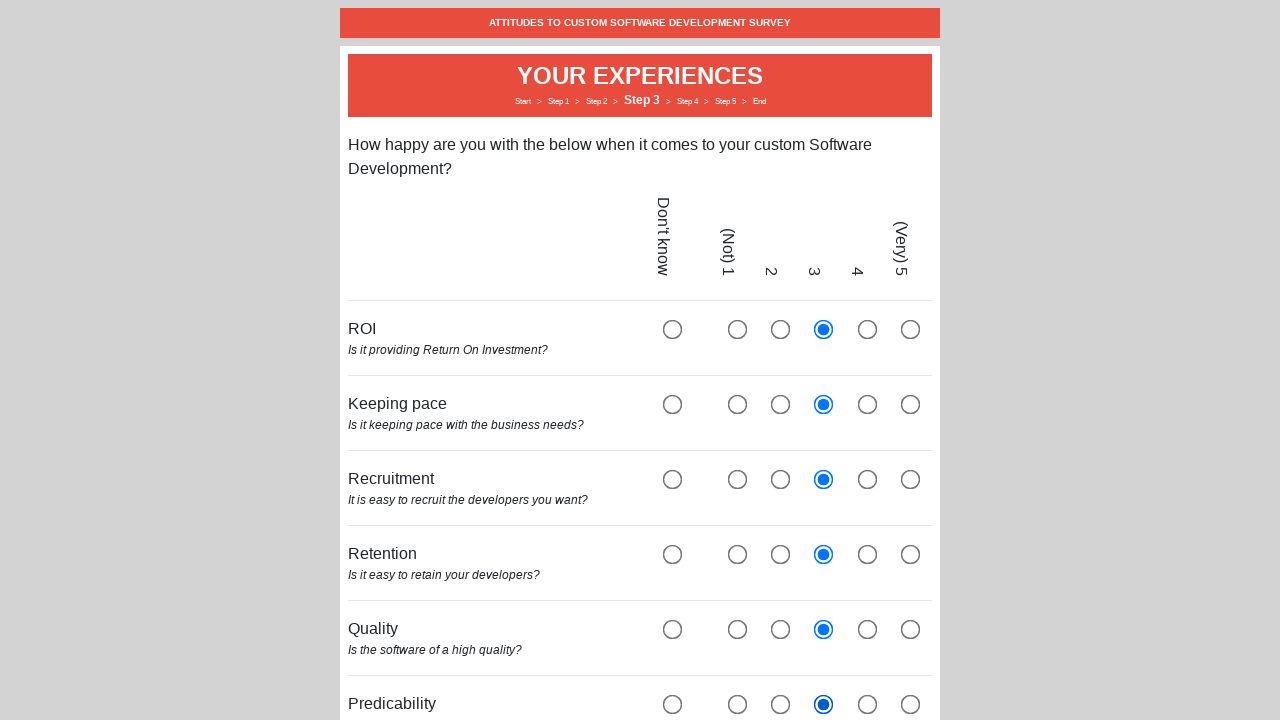

Clicked Next button to navigate to One Change page at (902, 582) on xpath=//button[@type='submit' and text()='Next']
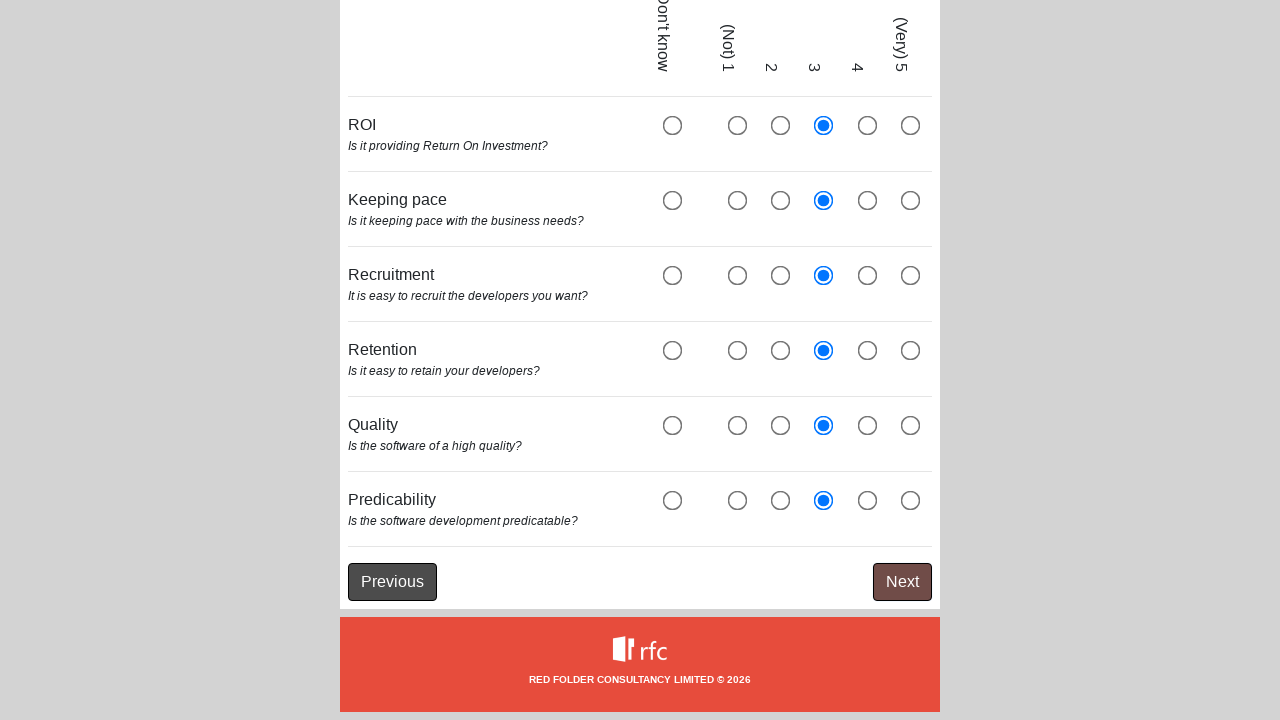

One Change page loaded - 'ONE CHANGE' heading displayed
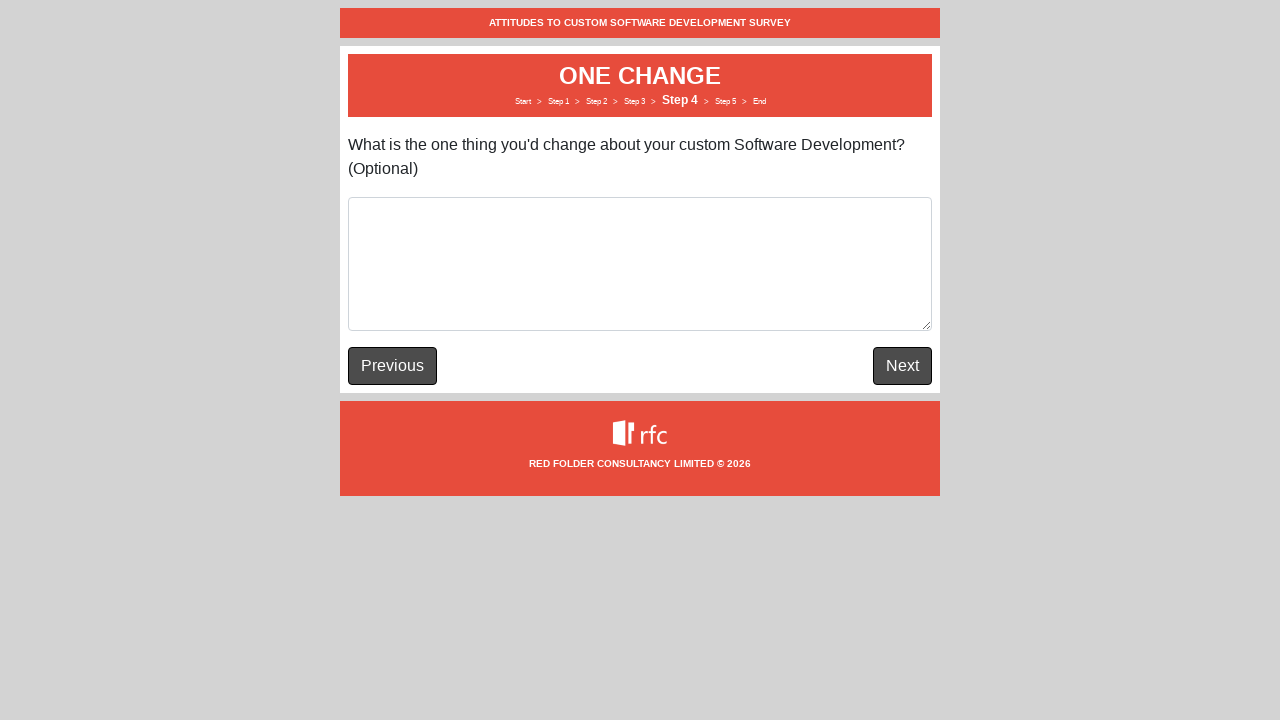

Entered text response: 'Improve documentation and developer experience' on #text
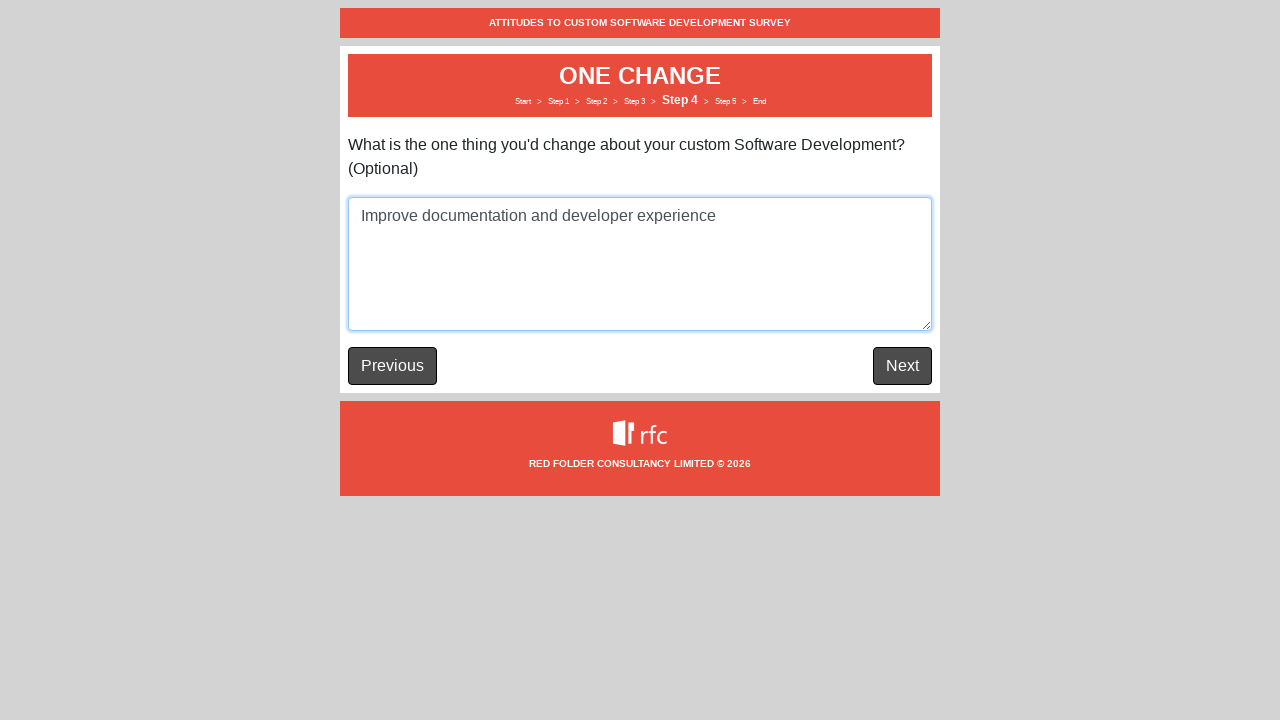

Clicked Next button to navigate to Further Contact page at (902, 366) on xpath=//button[@type='submit' and text()='Next']
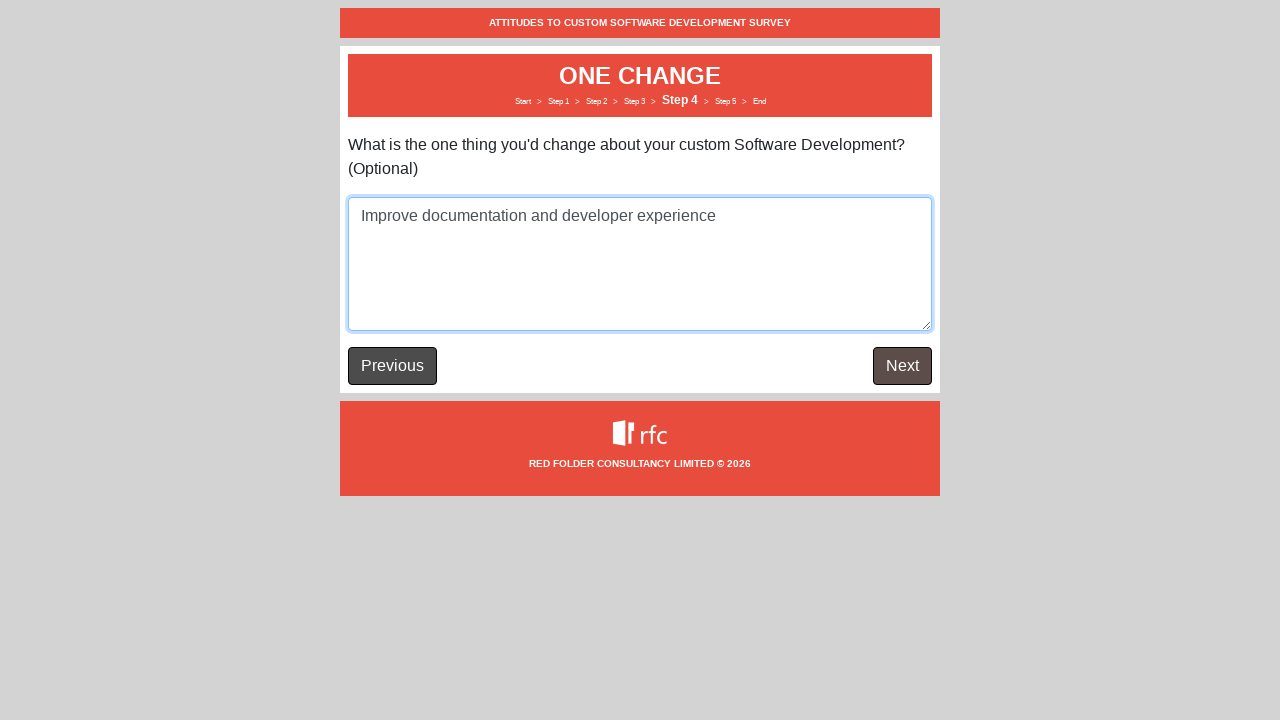

Further Contact page loaded - 'FURTHER CONTACT' heading displayed
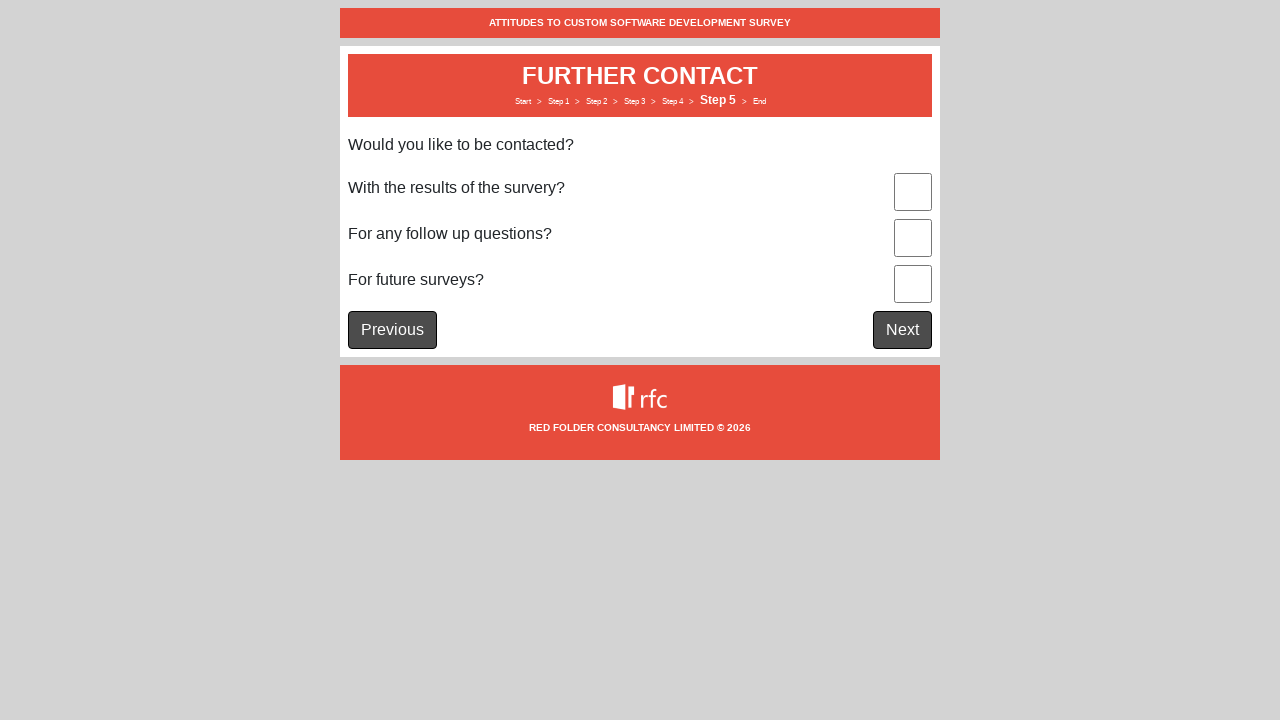

Checked 'Survey Results' contact preference at (913, 192) on #survey-results
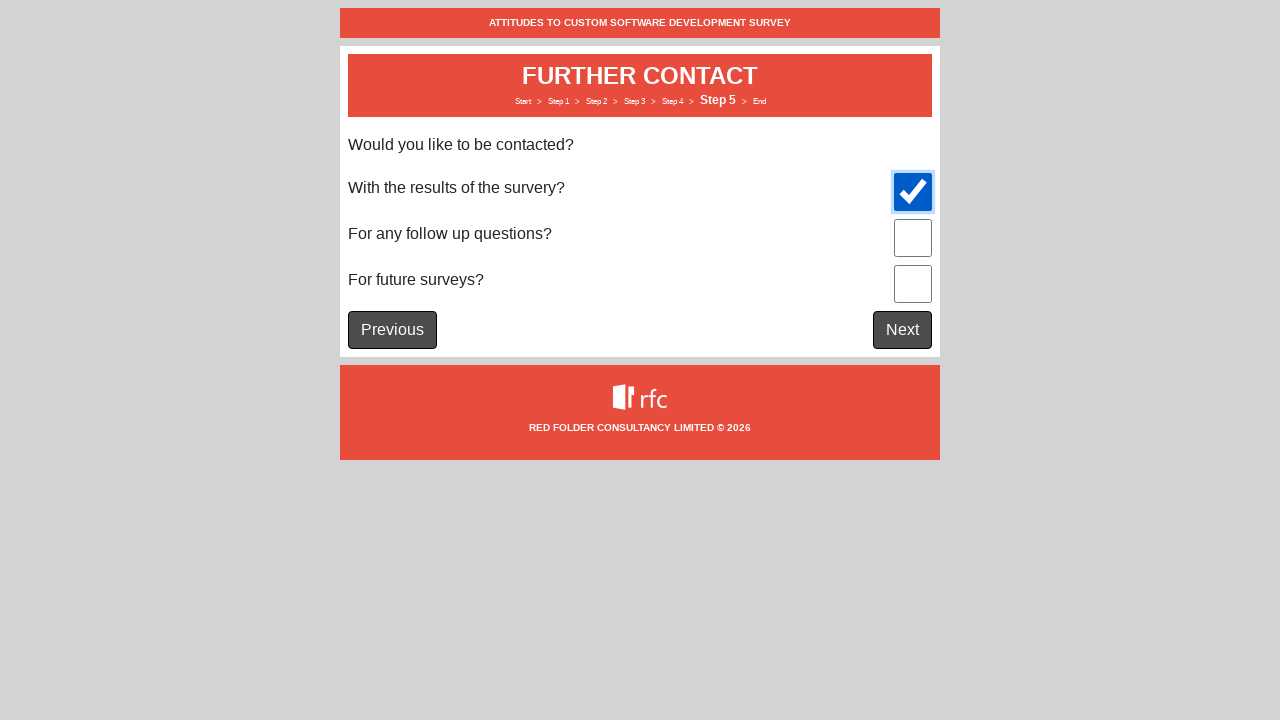

Checked 'Follow-up Questions' contact preference at (913, 238) on #follow-up-questions
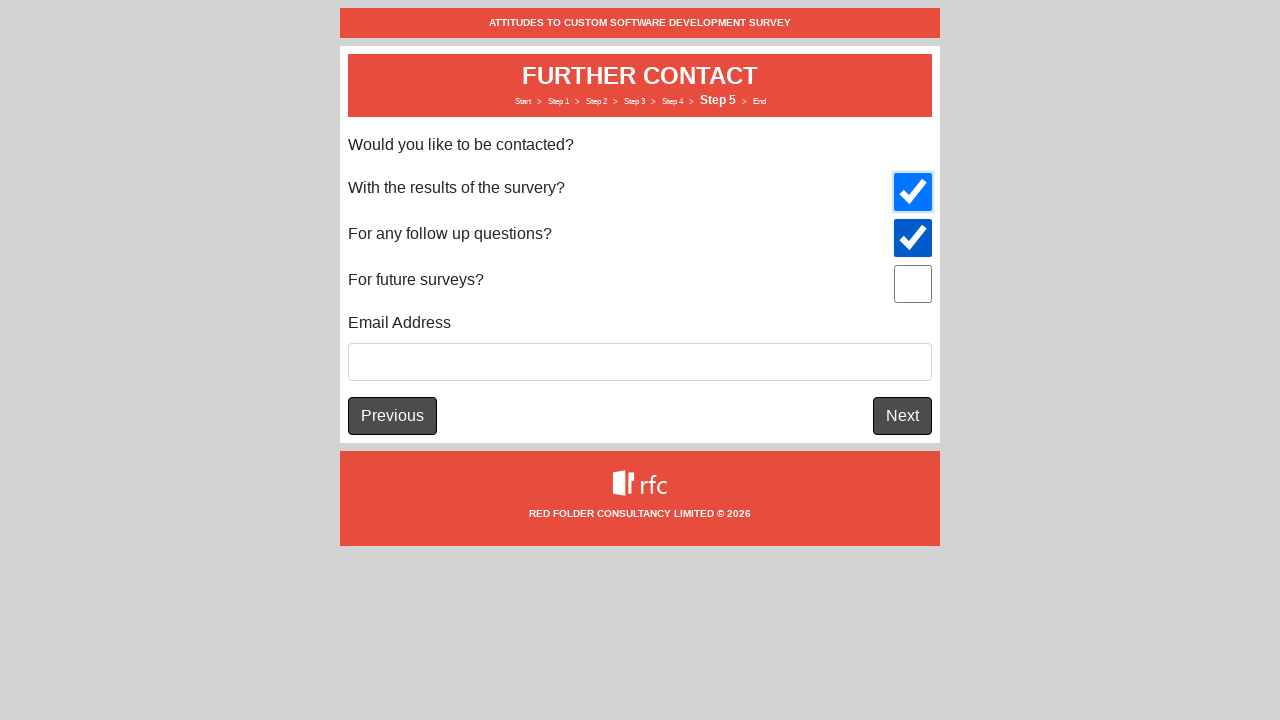

Checked 'Further Surveys' contact preference at (913, 284) on #further-surveys
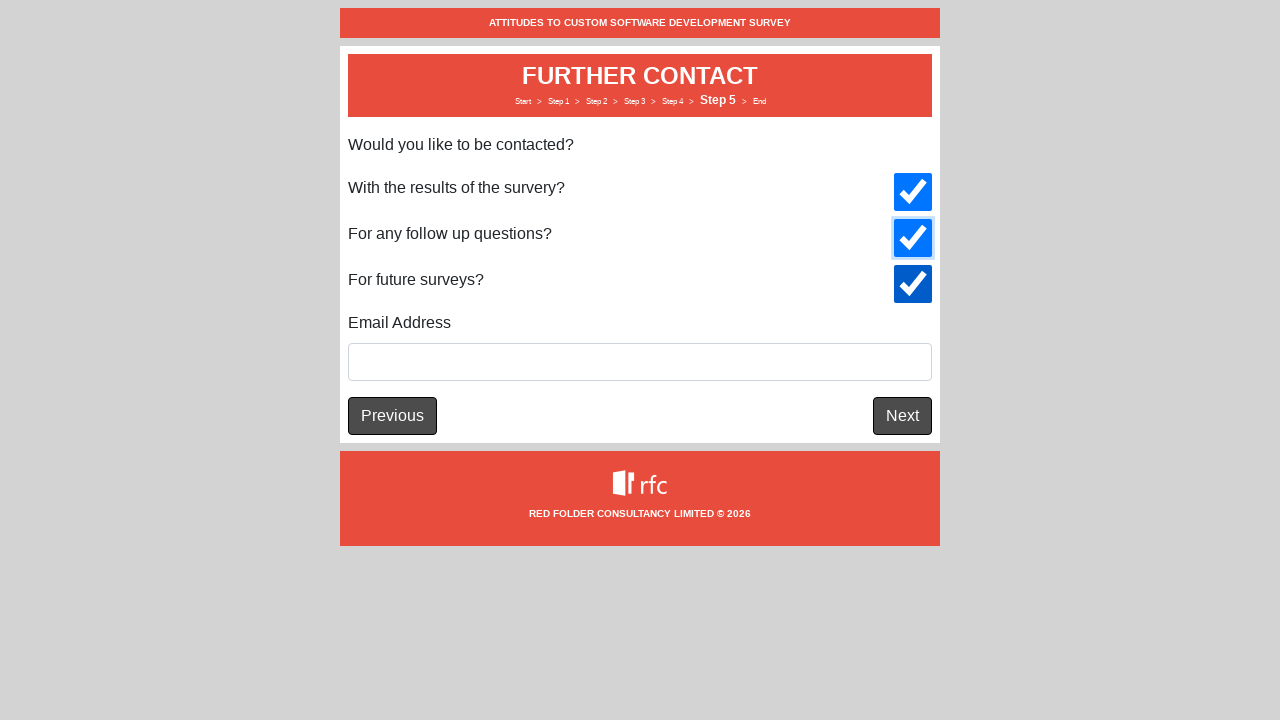

Email field appeared and is ready for input
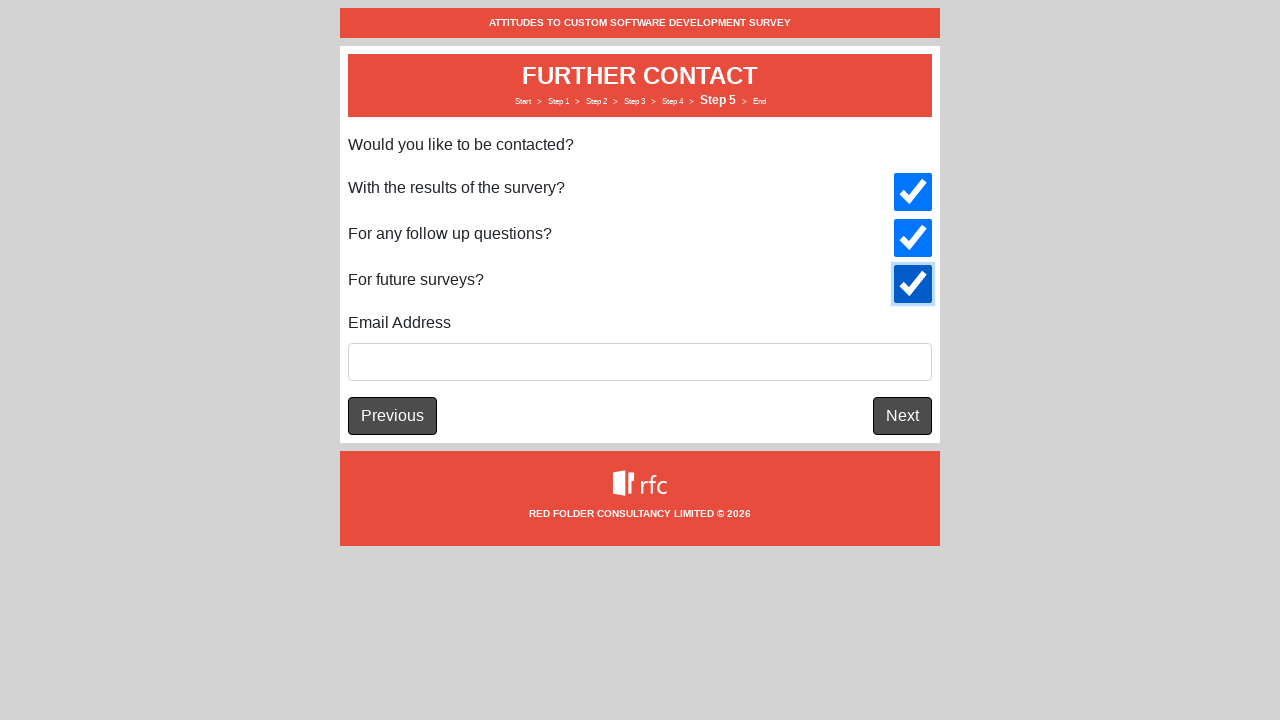

Entered email address: 'surveytester@example.com' on #email
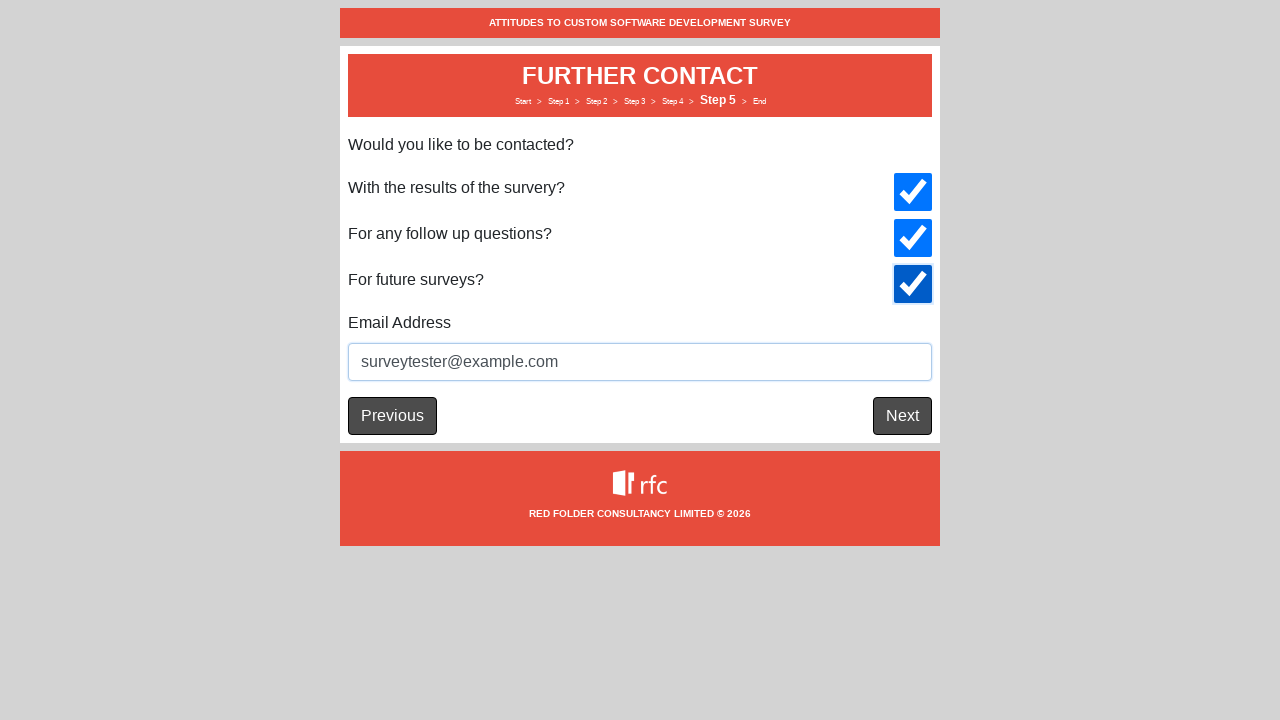

Clicked Next button to submit the survey at (902, 416) on xpath=//button[@type='submit' and text()='Next']
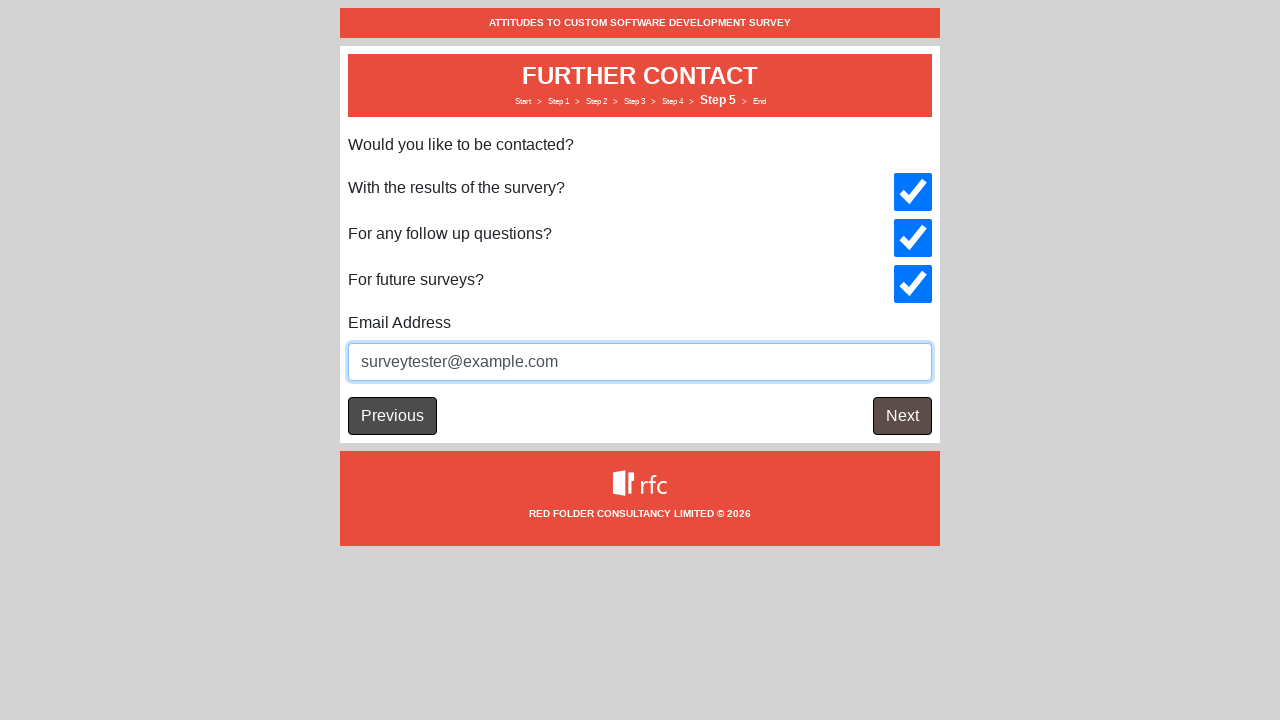

Survey completed successfully - 'THANK YOU' page displayed
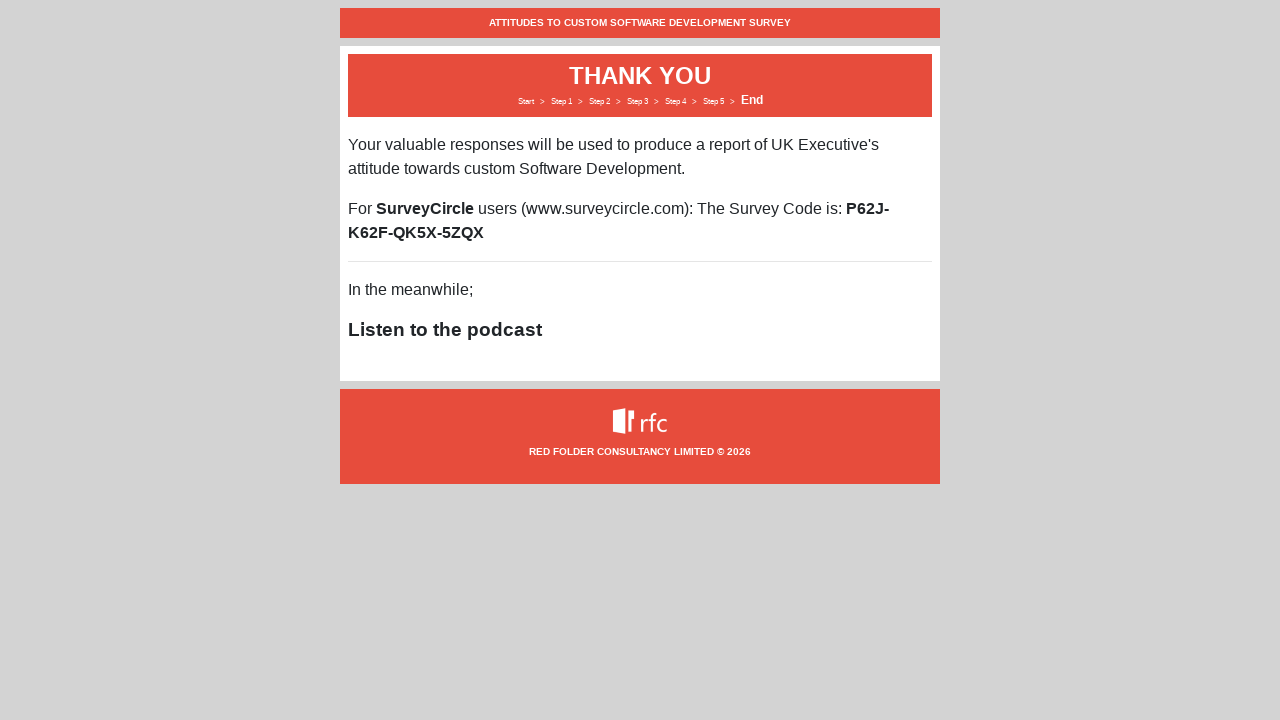

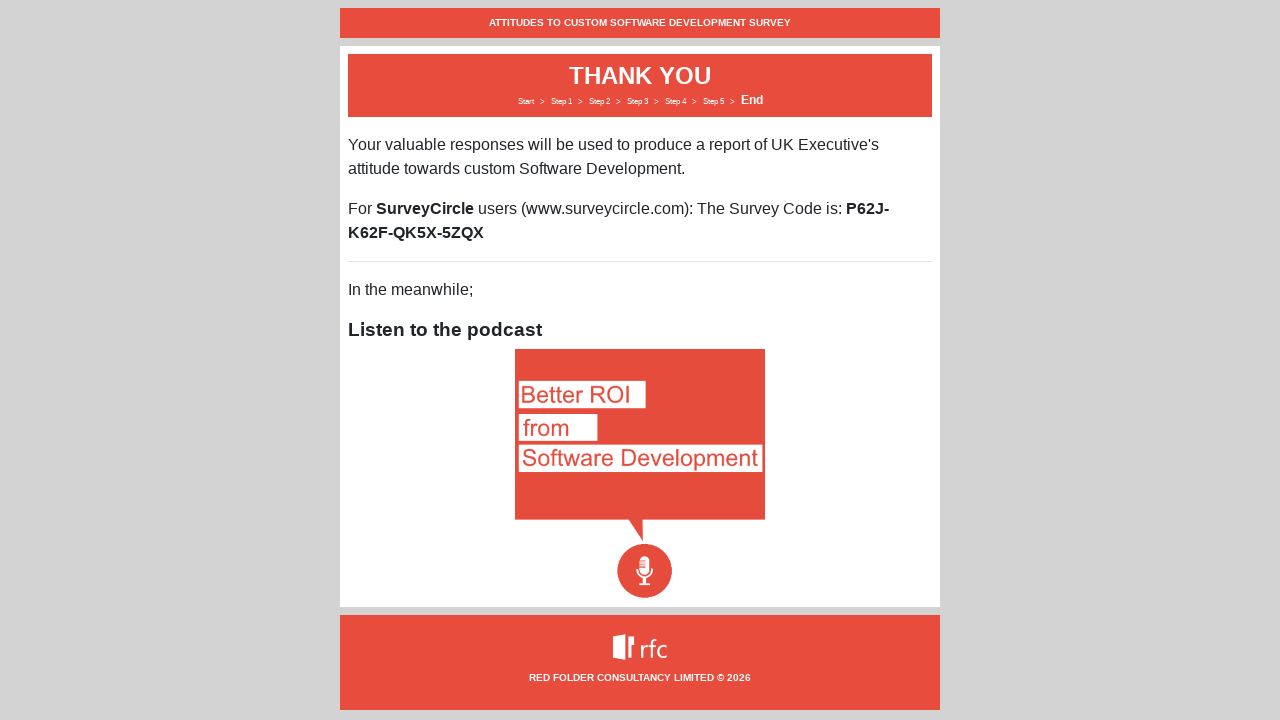